Tests adding multiple records to a web table by filling in name, age, and country fields, then clicking the add button. The test adds 10 records with randomly generated data and verifies the table is populated.

Starting URL: https://claruswaysda.github.io/addRecordWebTable.html

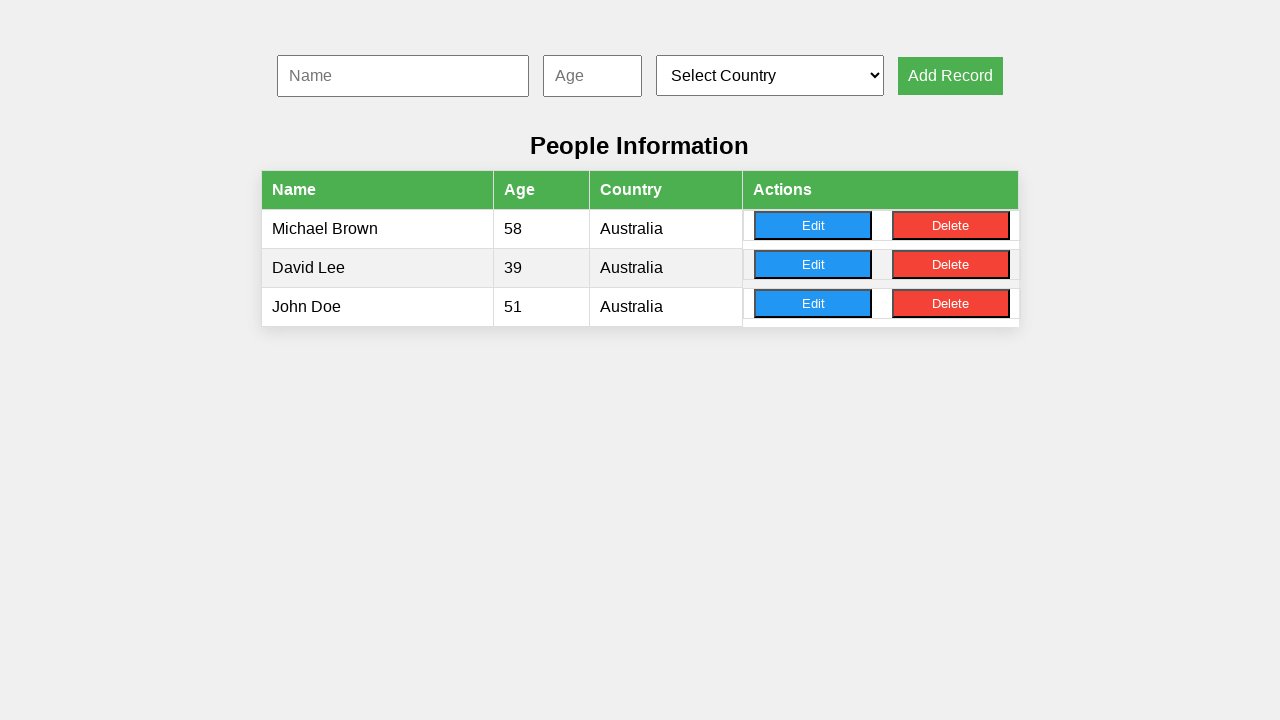

Filled name input with 'John Smith' on #nameInput
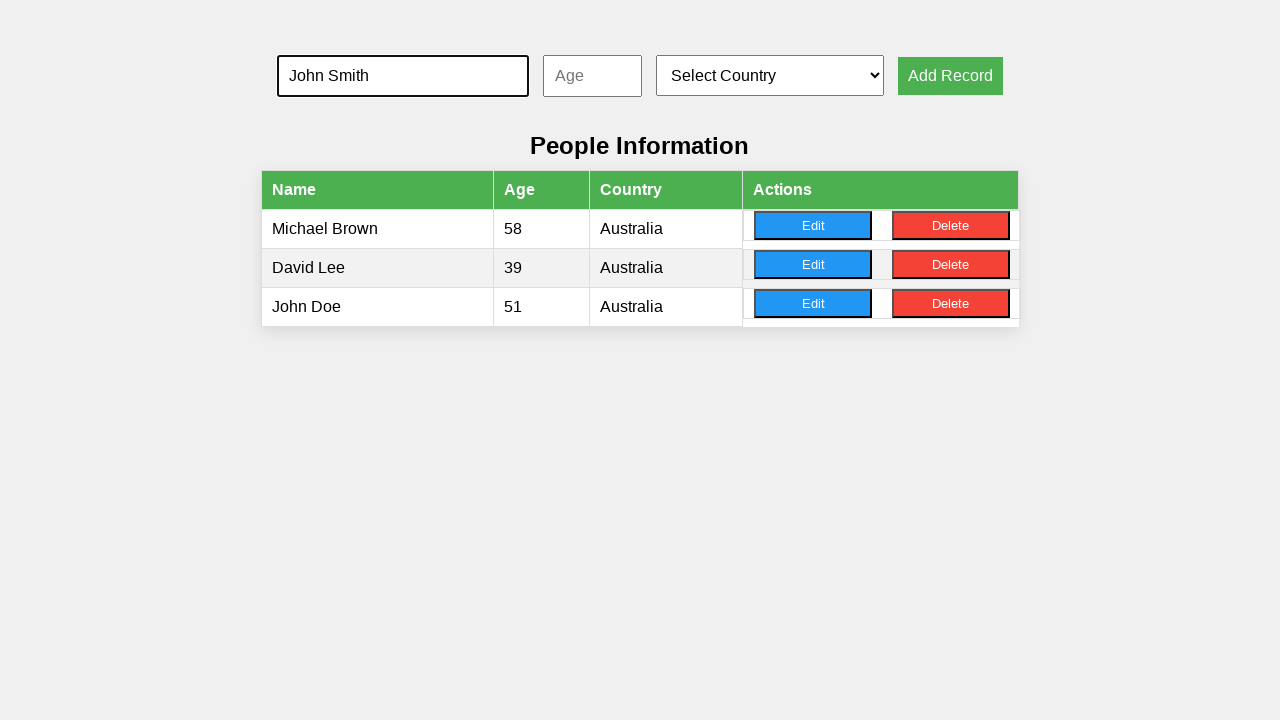

Filled age input with '65' on #ageInput
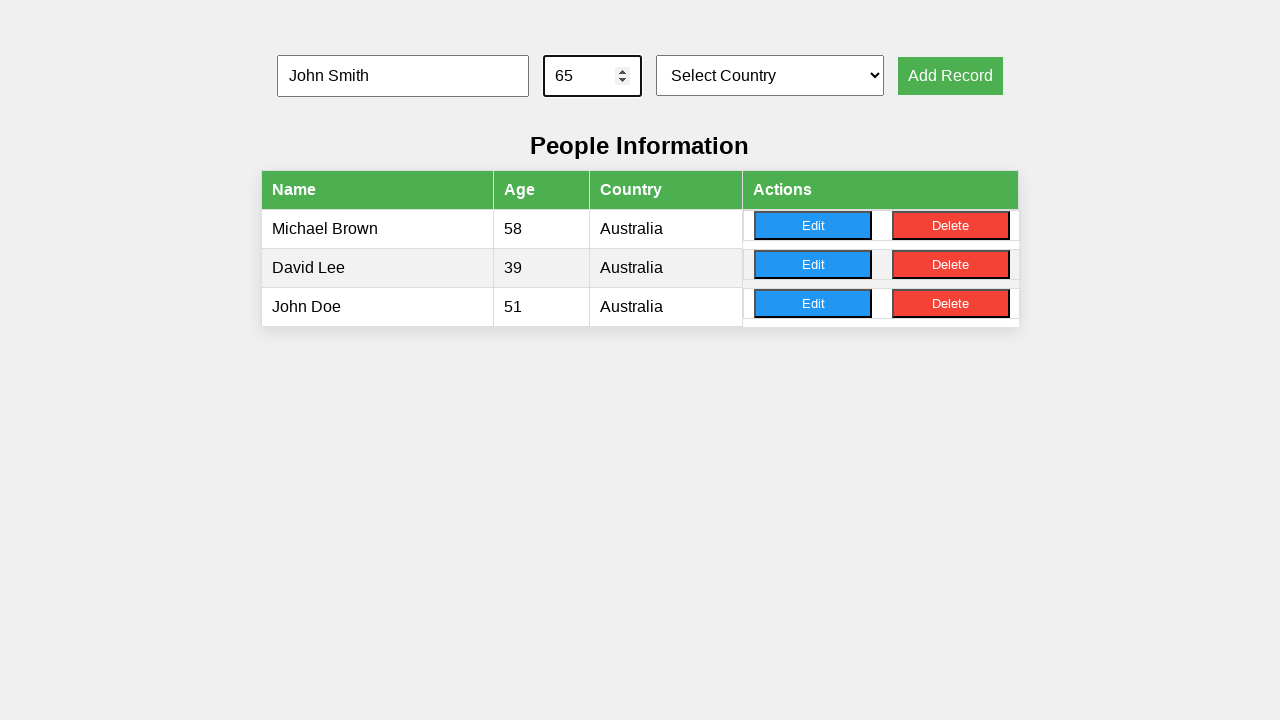

Selected random country from dropdown on #countrySelect
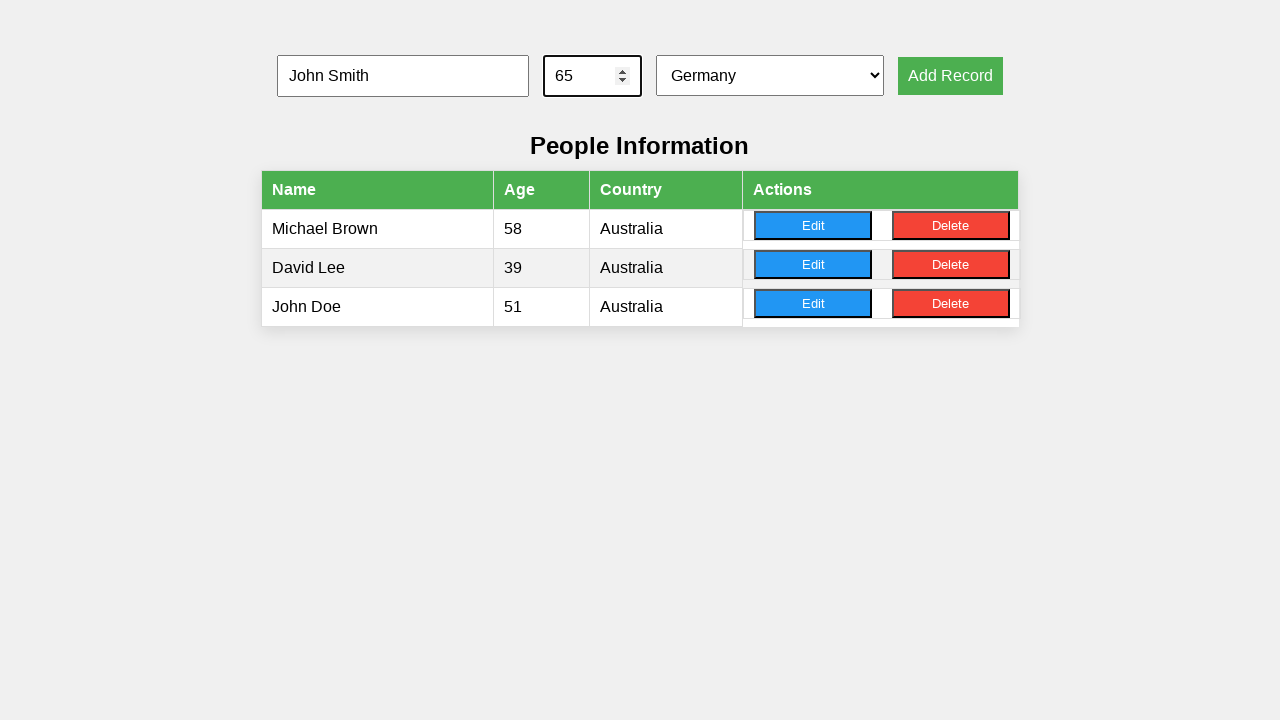

Clicked add record button (record 1/10) at (950, 76) on xpath=//button[@onclick='addRecord()']
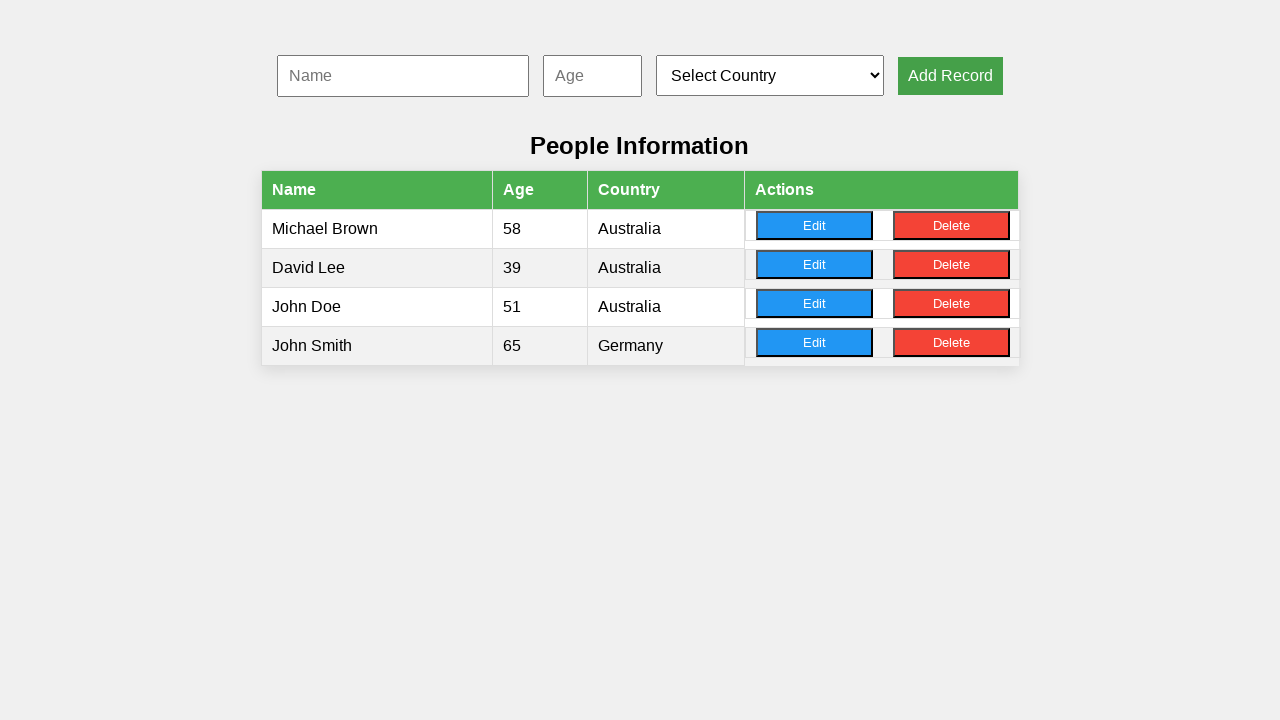

Filled name input with 'Maria Garcia' on #nameInput
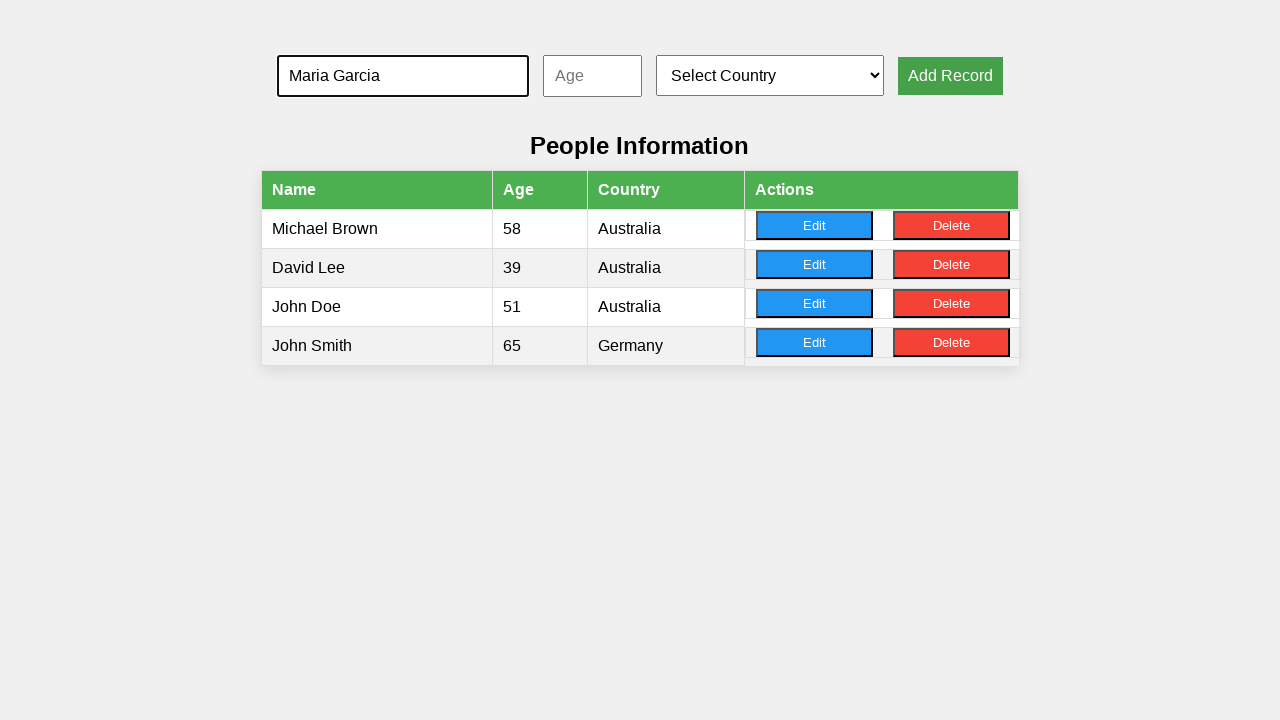

Filled age input with '58' on #ageInput
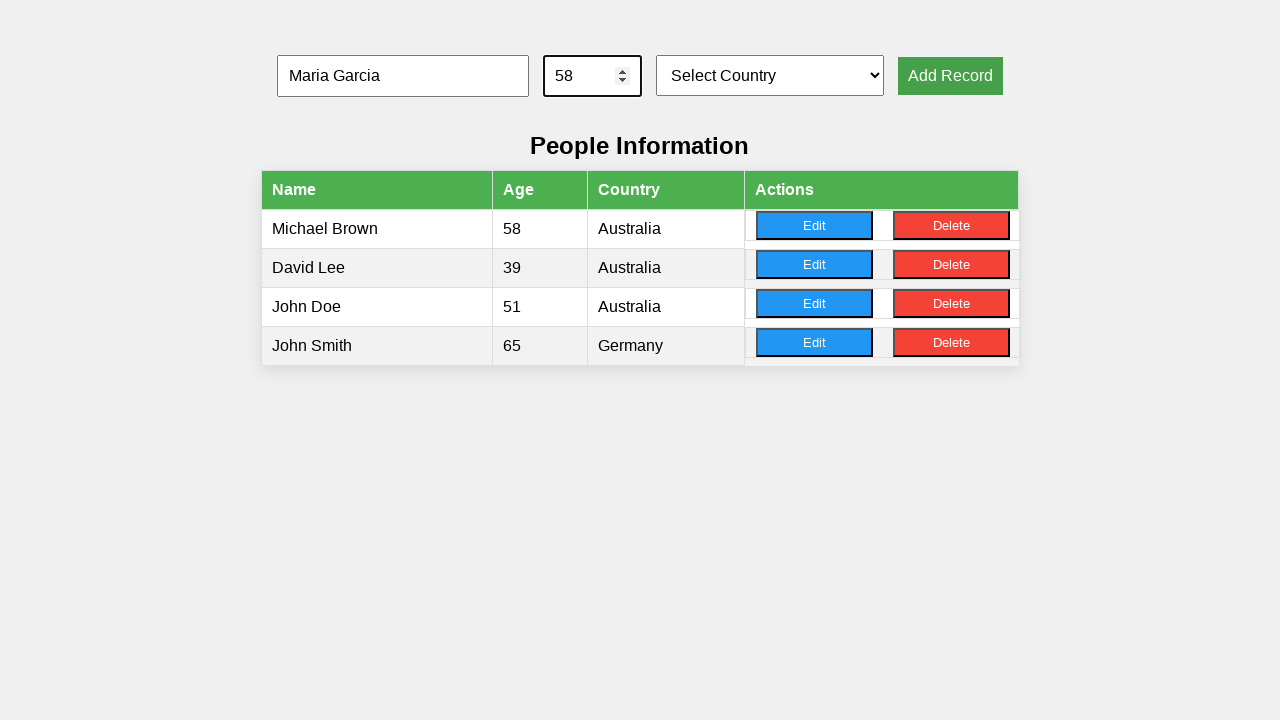

Selected random country from dropdown on #countrySelect
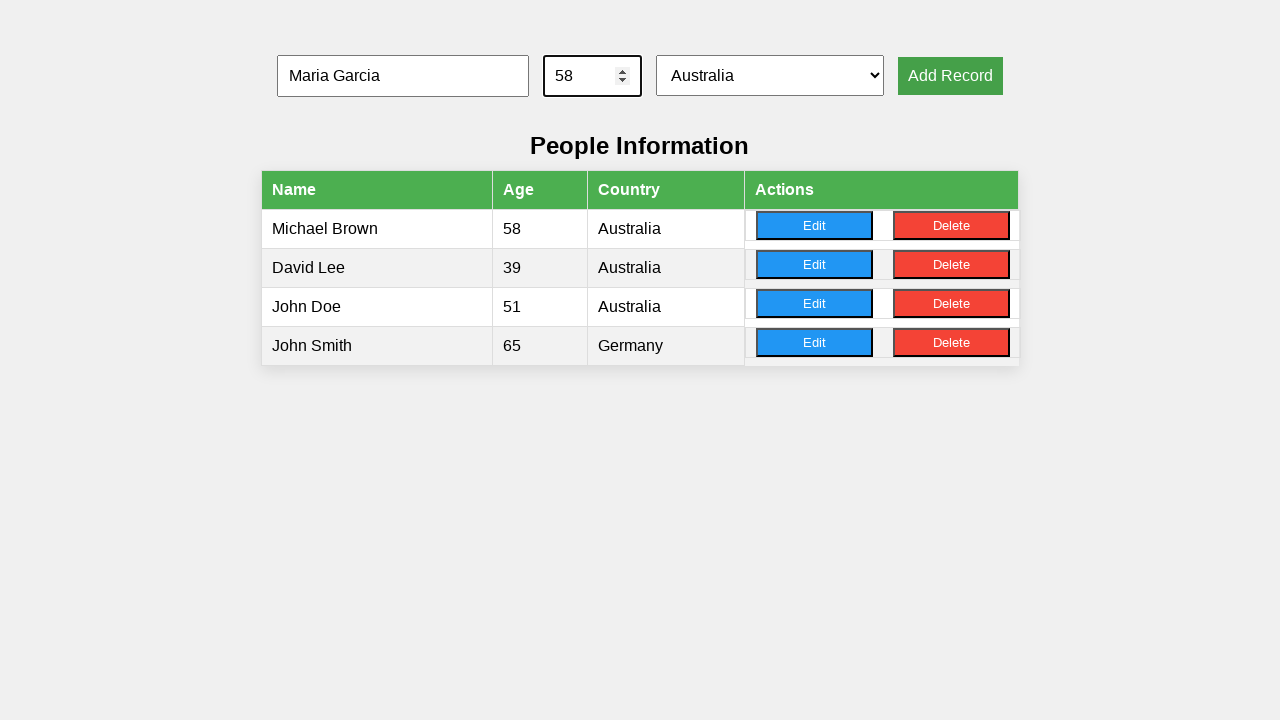

Clicked add record button (record 2/10) at (950, 76) on xpath=//button[@onclick='addRecord()']
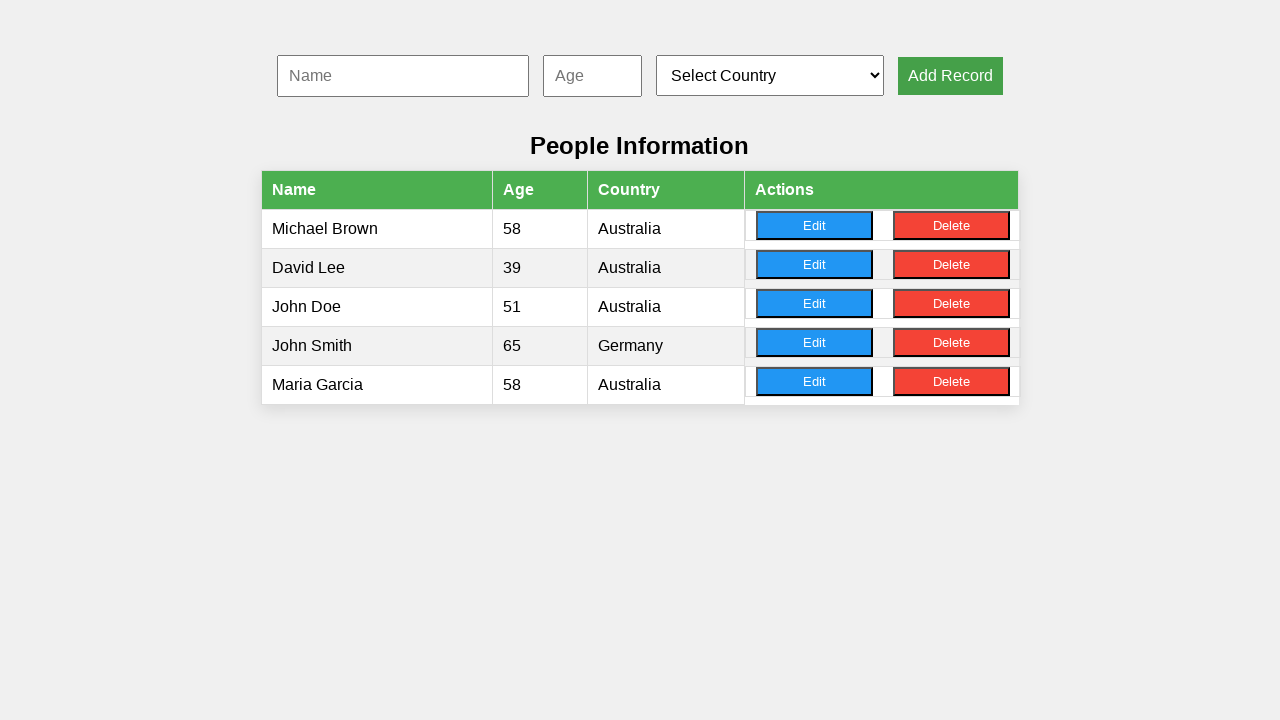

Filled name input with 'David Johnson' on #nameInput
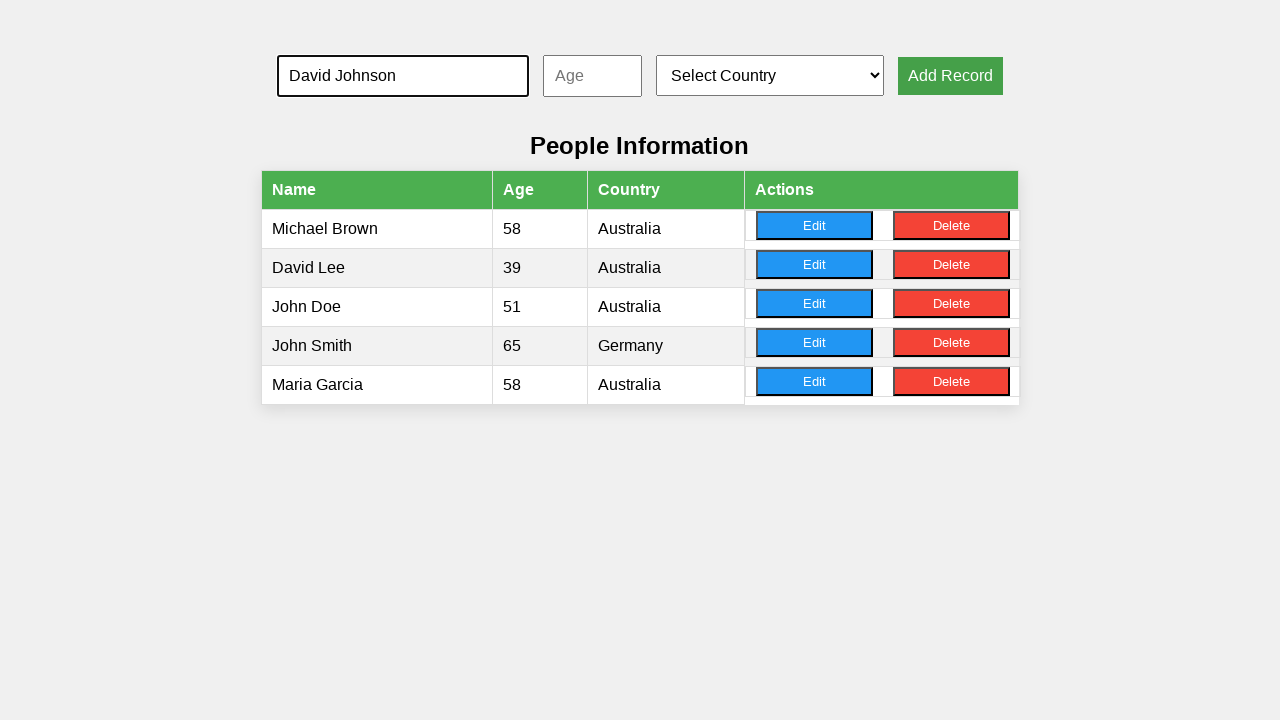

Filled age input with '54' on #ageInput
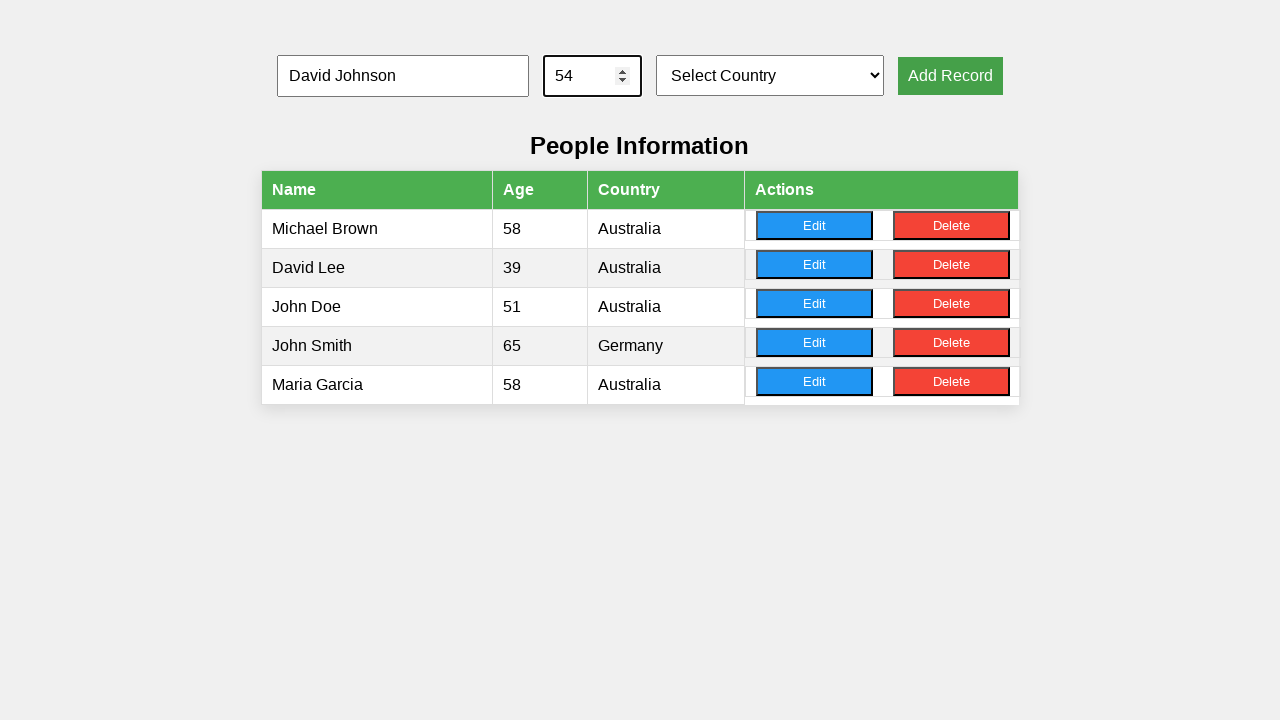

Selected random country from dropdown on #countrySelect
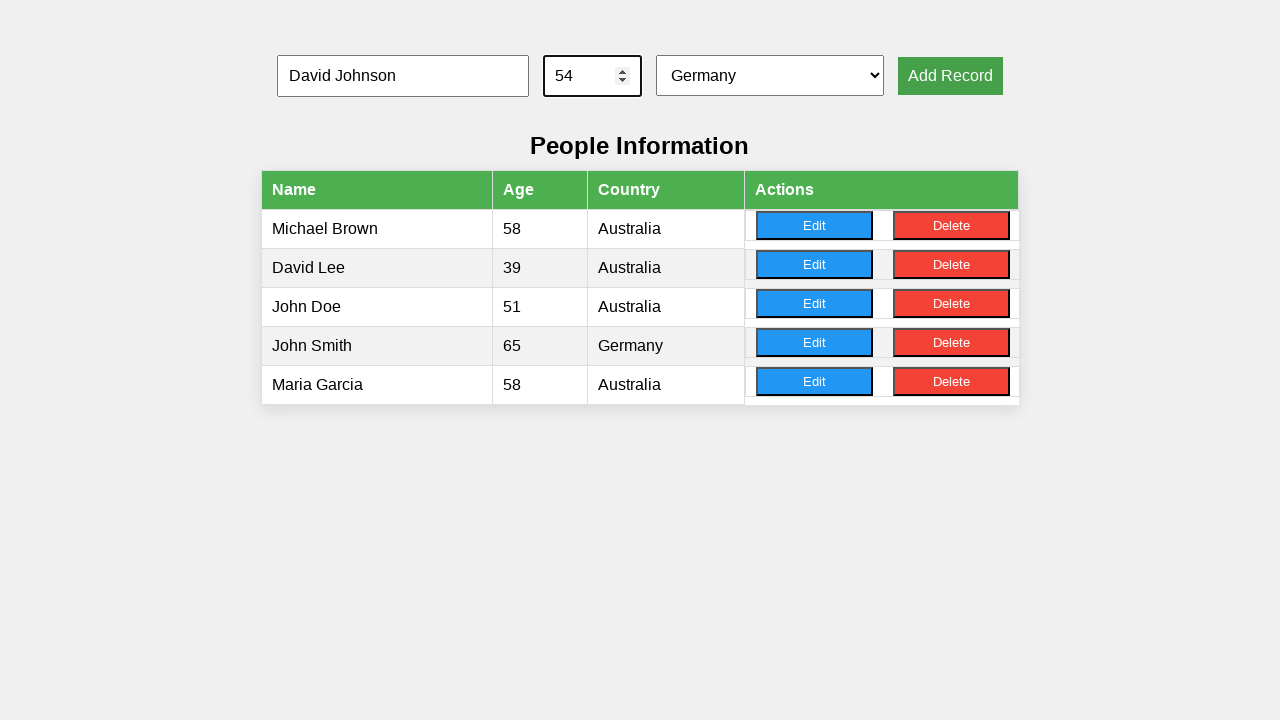

Clicked add record button (record 3/10) at (950, 76) on xpath=//button[@onclick='addRecord()']
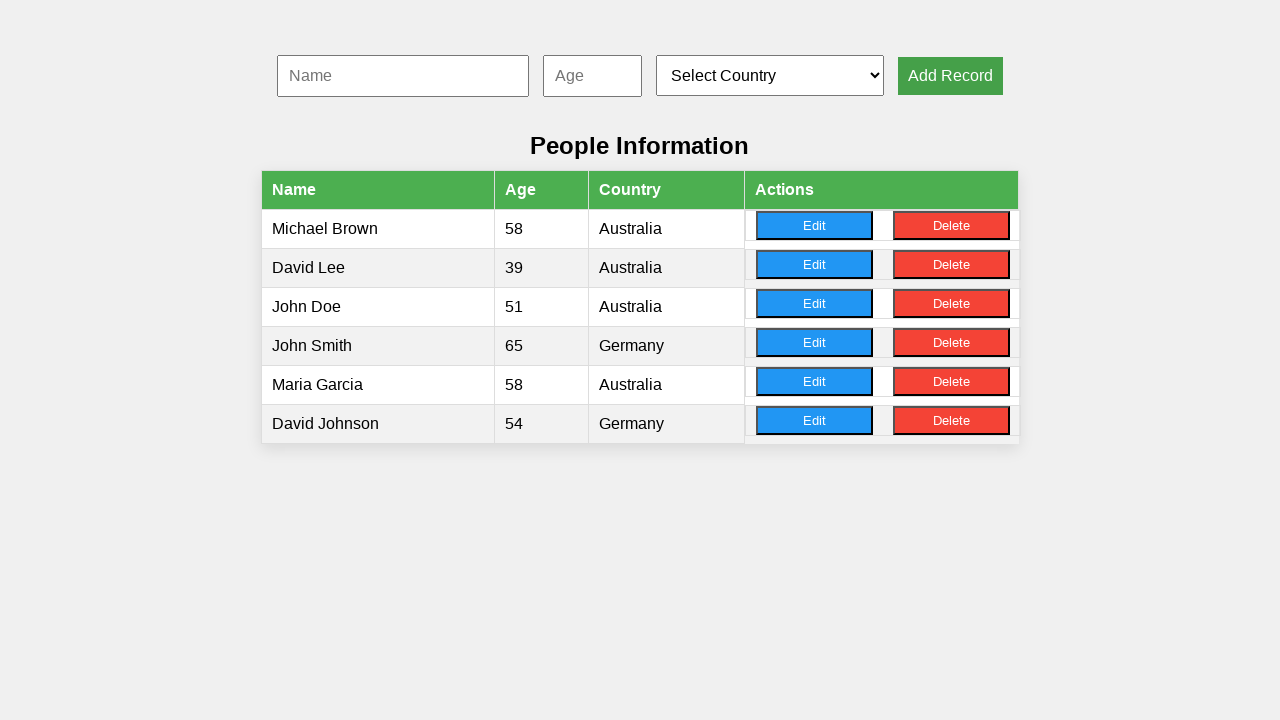

Filled name input with 'Sarah Williams' on #nameInput
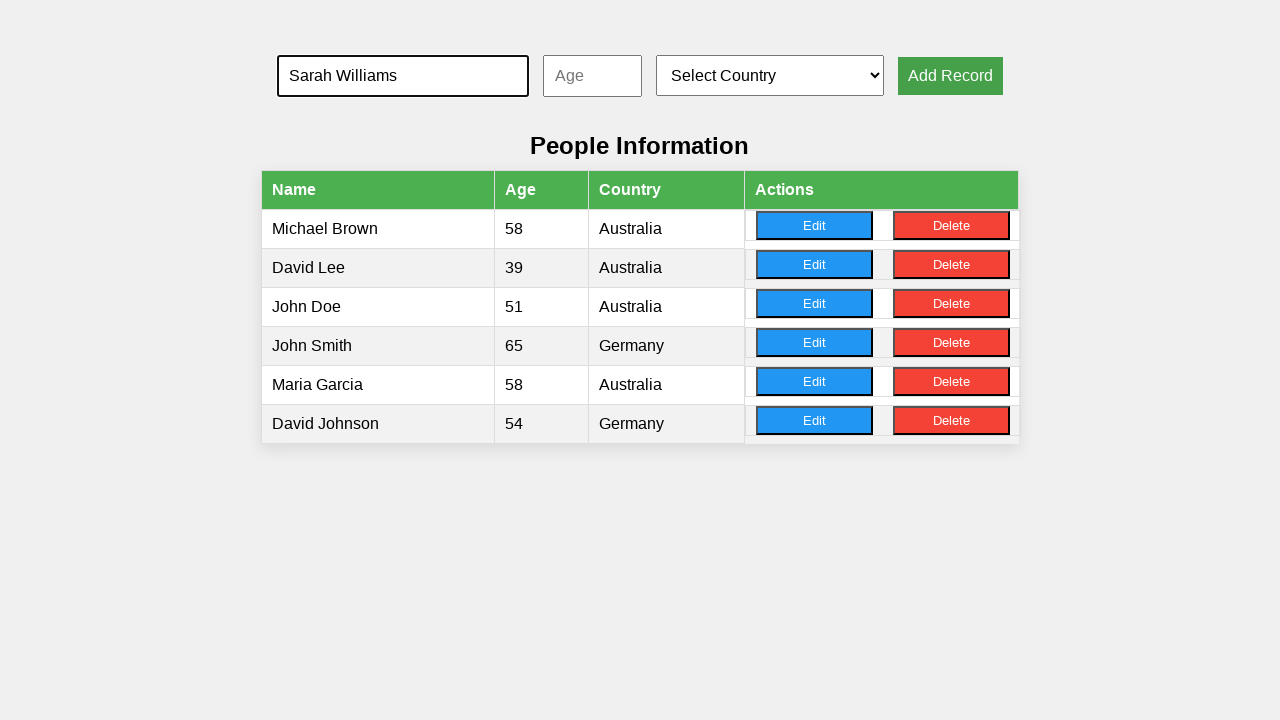

Filled age input with '42' on #ageInput
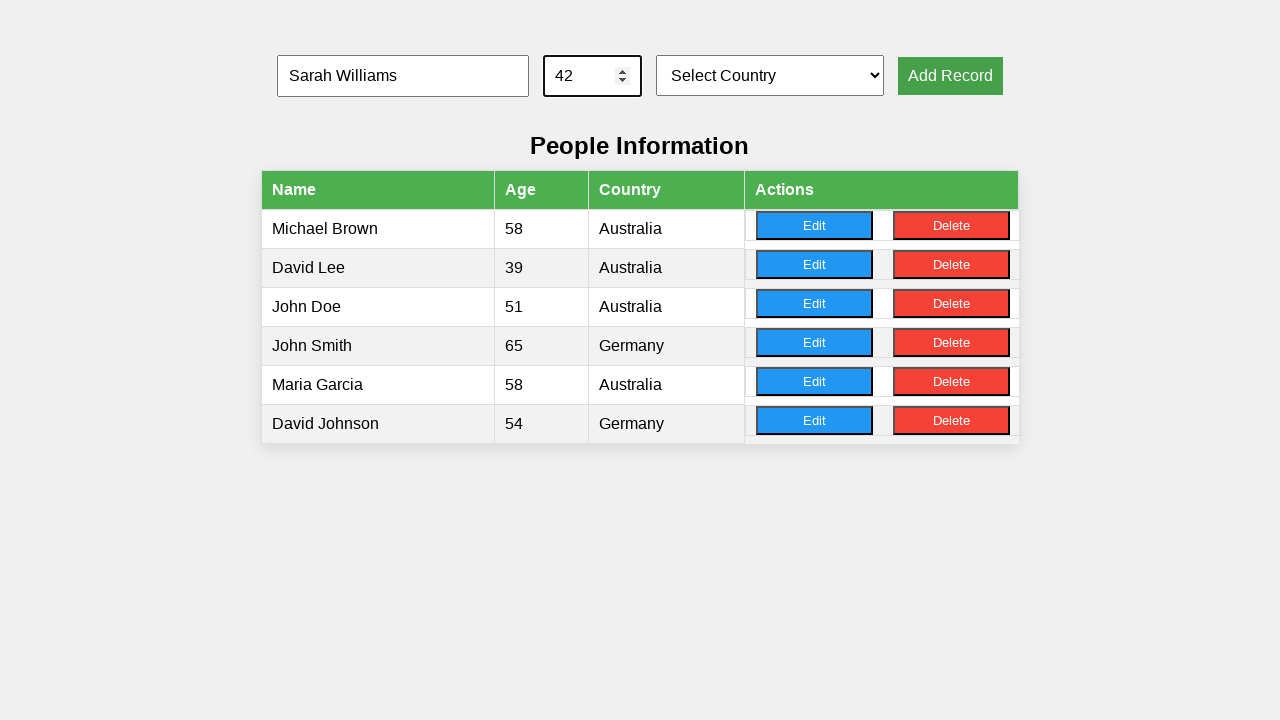

Selected random country from dropdown on #countrySelect
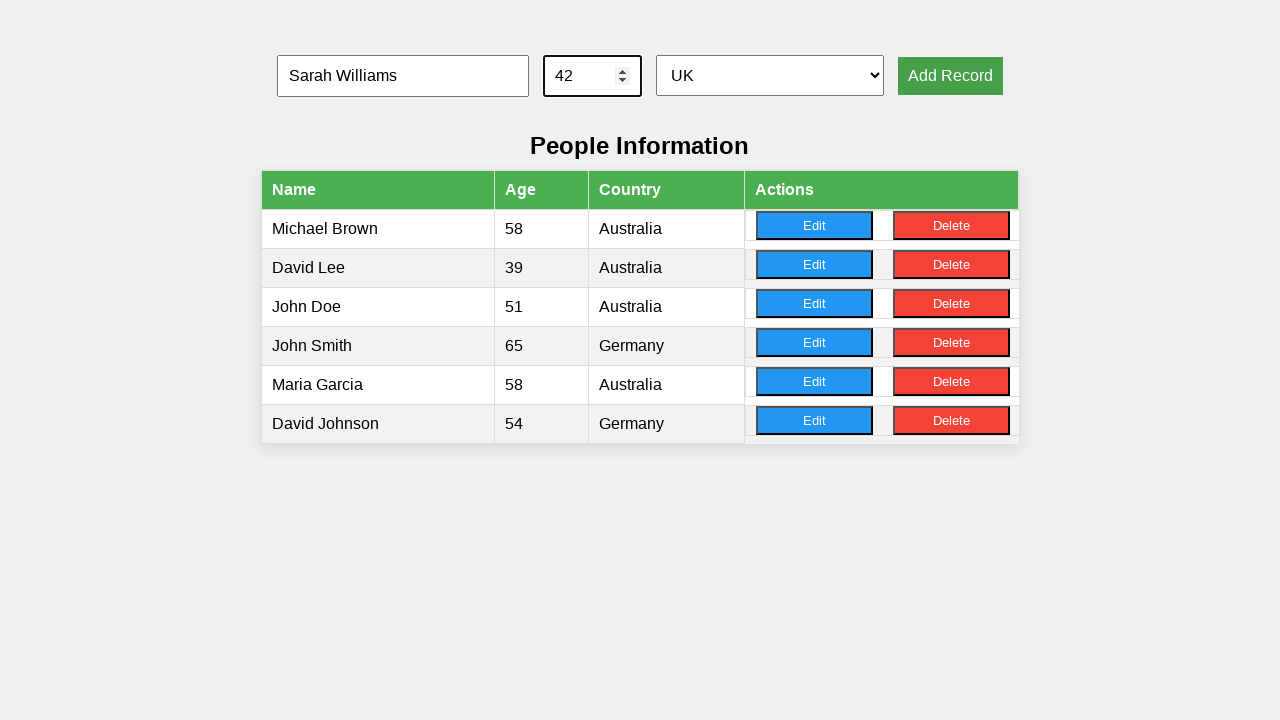

Clicked add record button (record 4/10) at (950, 76) on xpath=//button[@onclick='addRecord()']
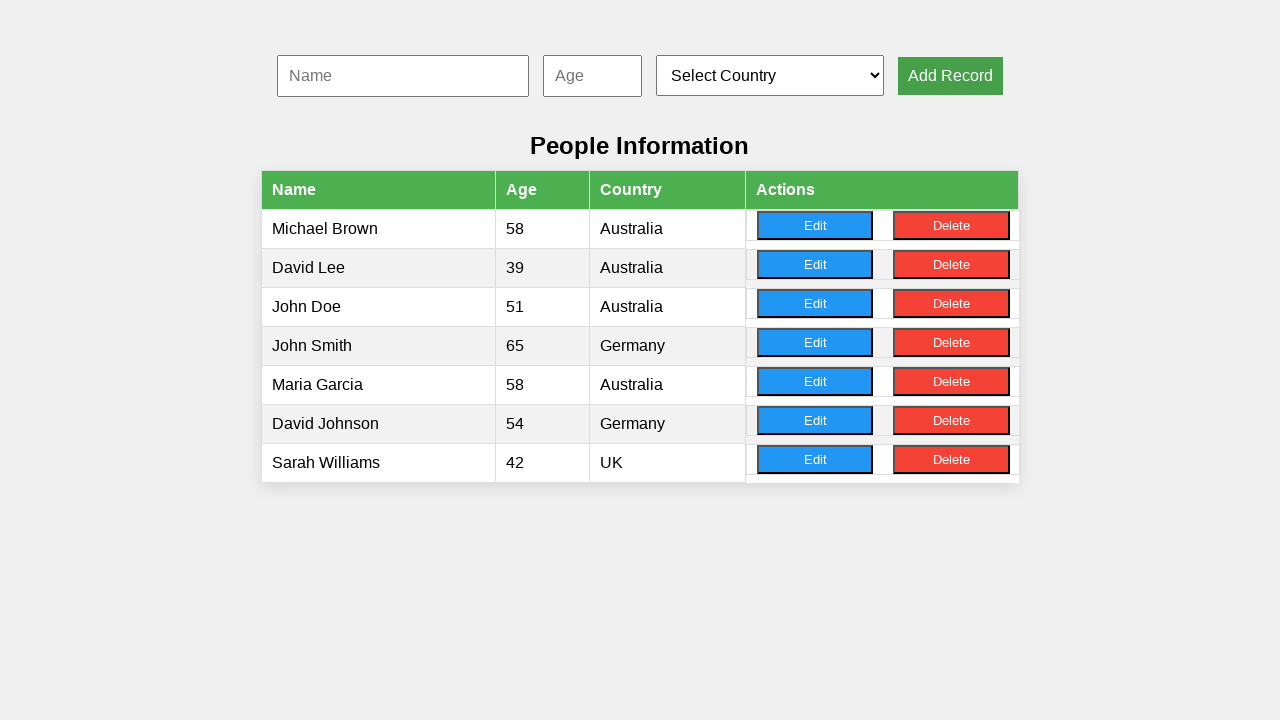

Filled name input with 'Michael Brown' on #nameInput
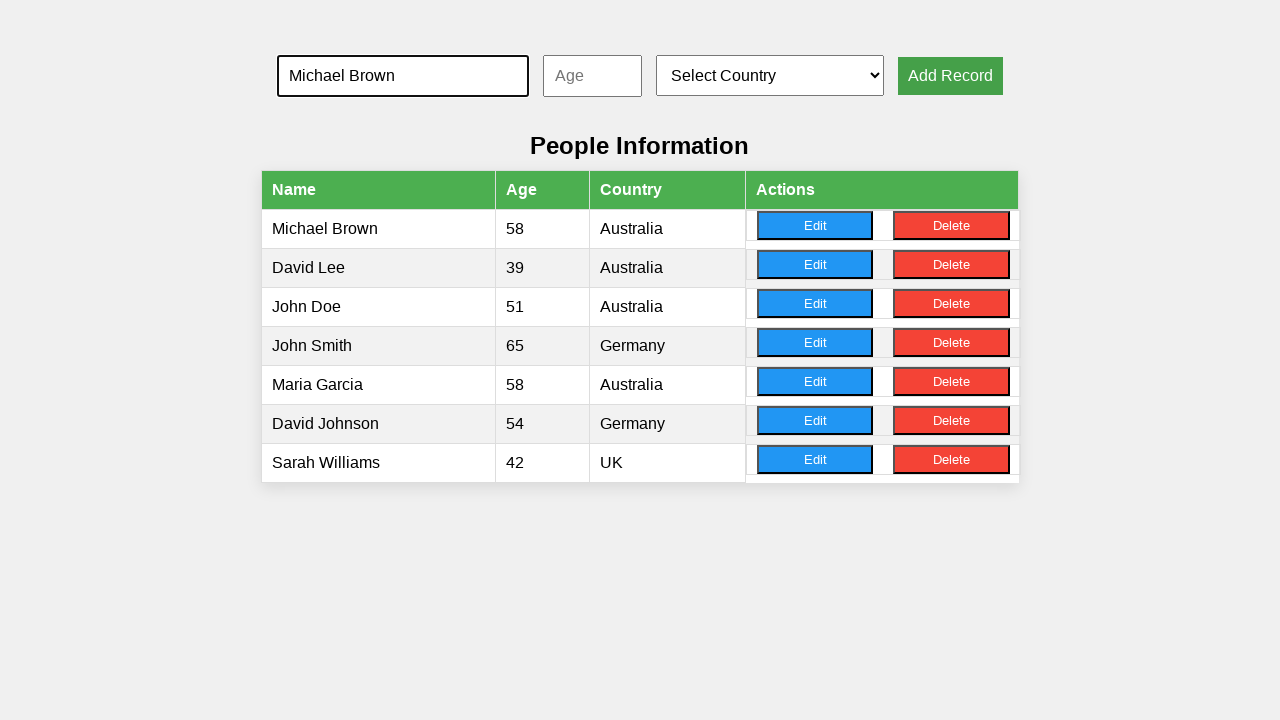

Filled age input with '18' on #ageInput
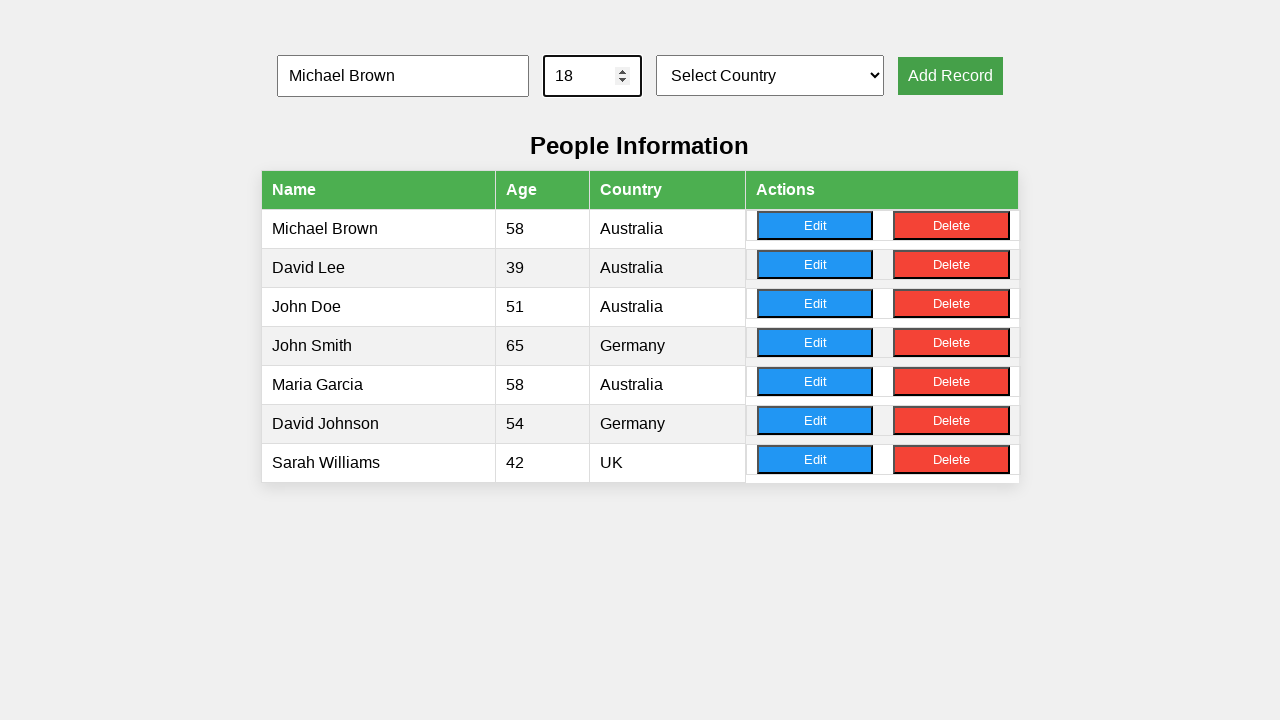

Selected random country from dropdown on #countrySelect
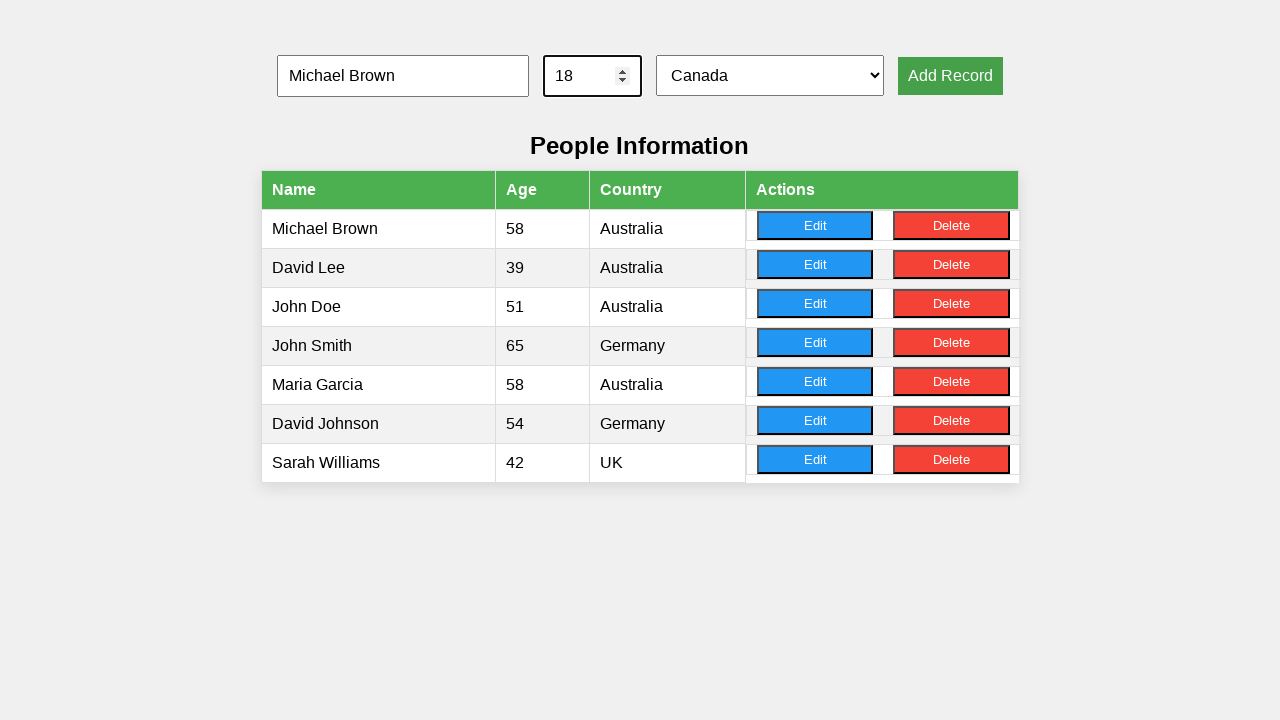

Clicked add record button (record 5/10) at (950, 76) on xpath=//button[@onclick='addRecord()']
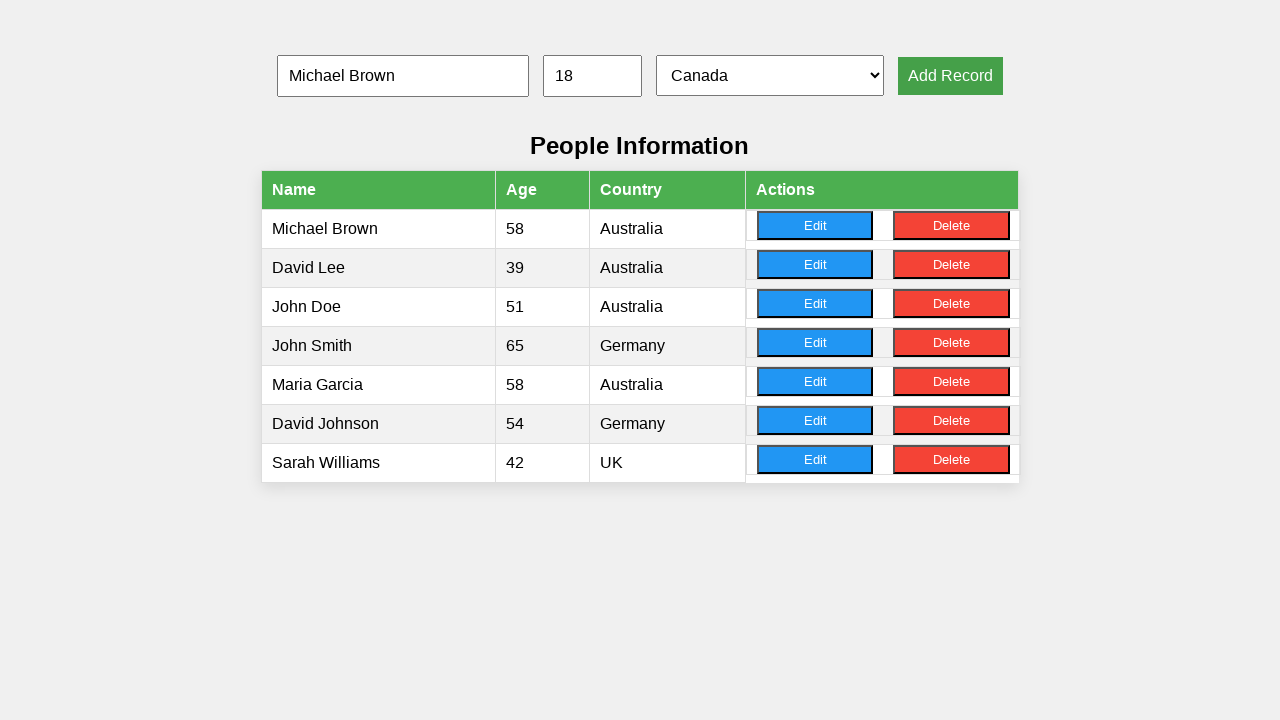

Filled name input with 'Emma Davis' on #nameInput
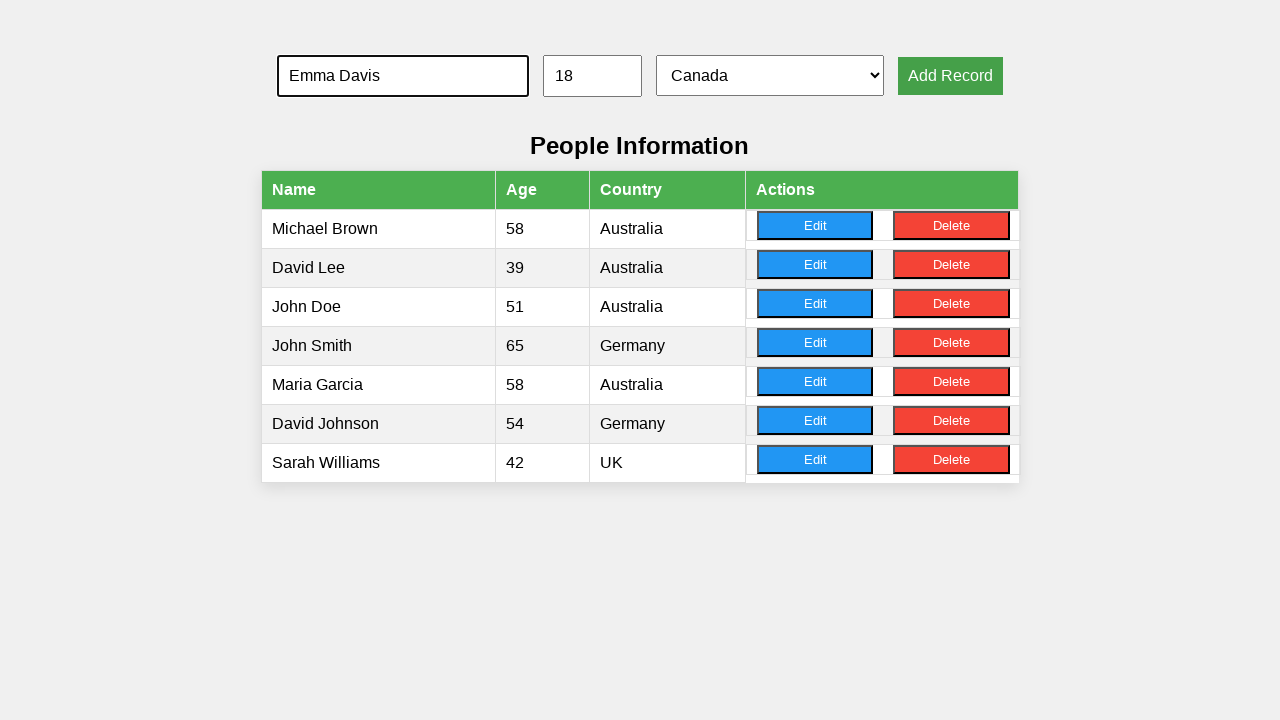

Filled age input with '36' on #ageInput
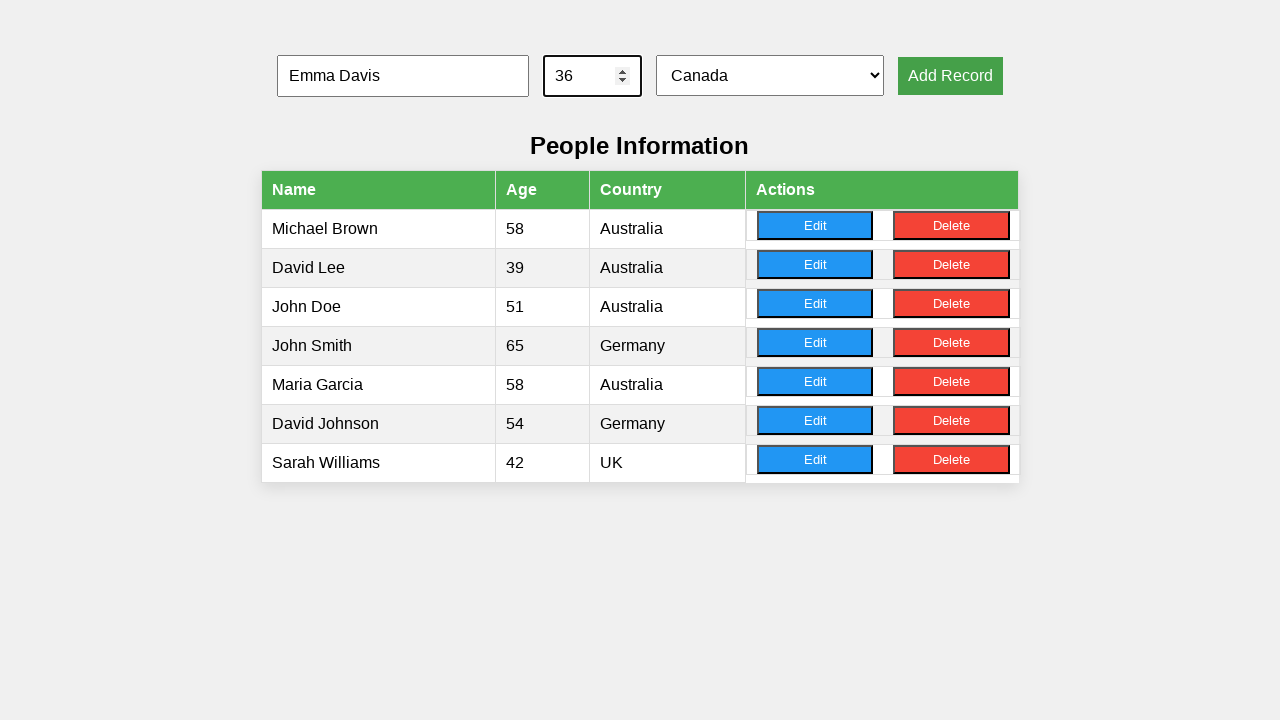

Selected random country from dropdown on #countrySelect
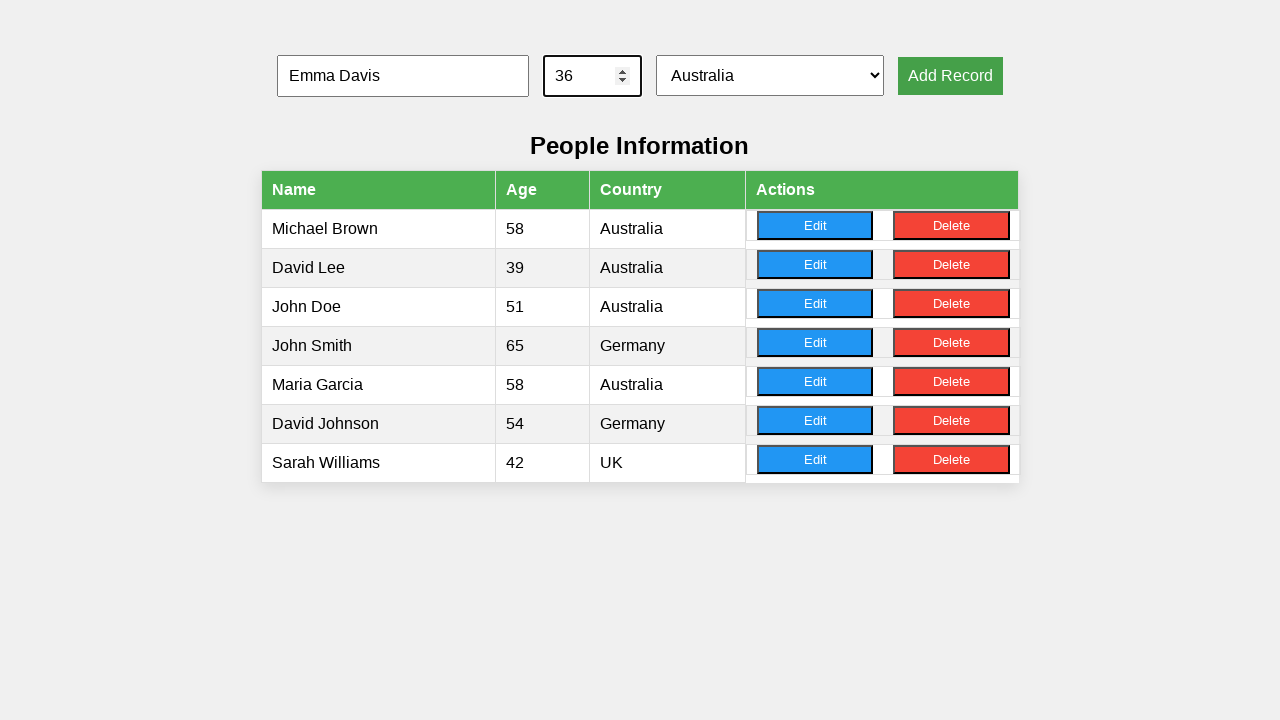

Clicked add record button (record 6/10) at (950, 76) on xpath=//button[@onclick='addRecord()']
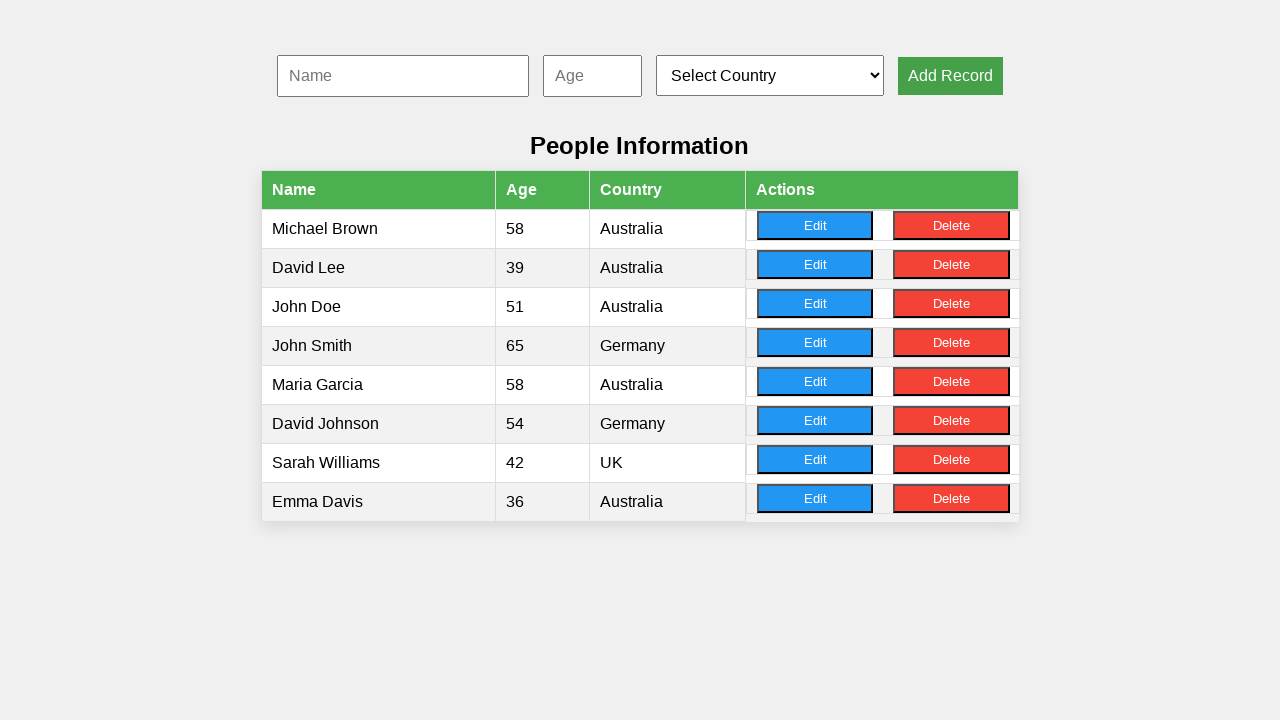

Filled name input with 'James Wilson' on #nameInput
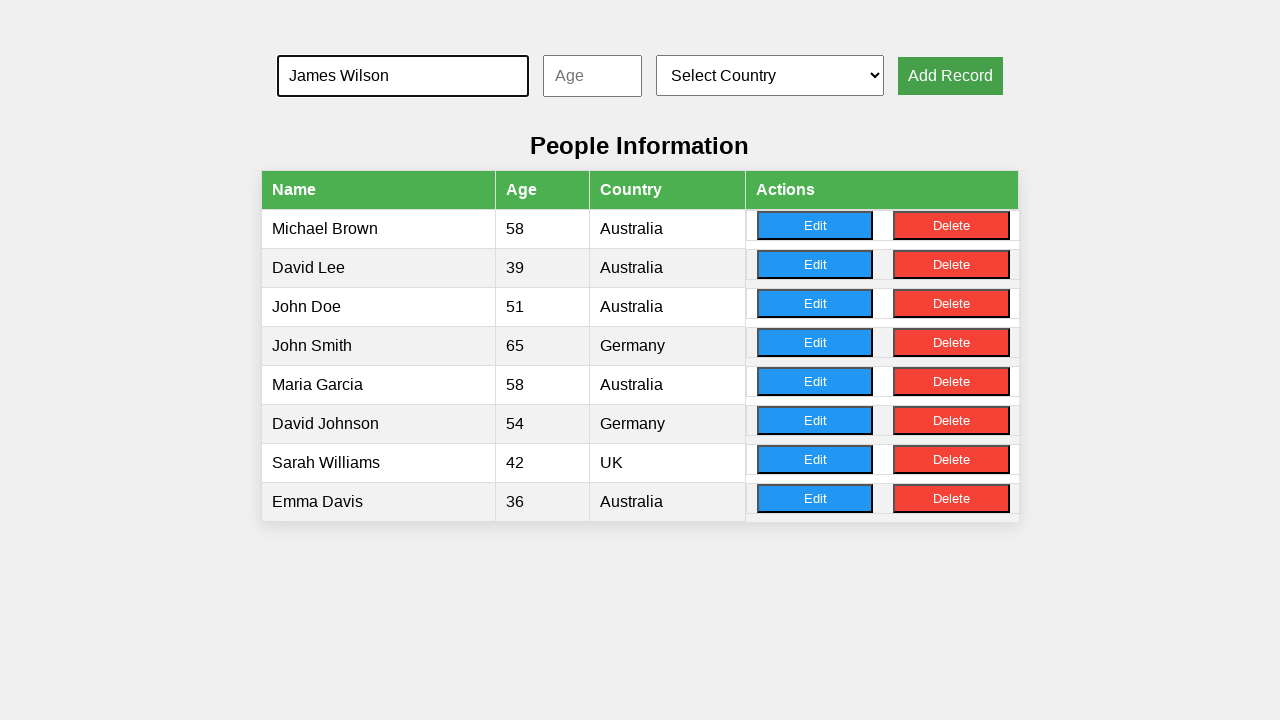

Filled age input with '59' on #ageInput
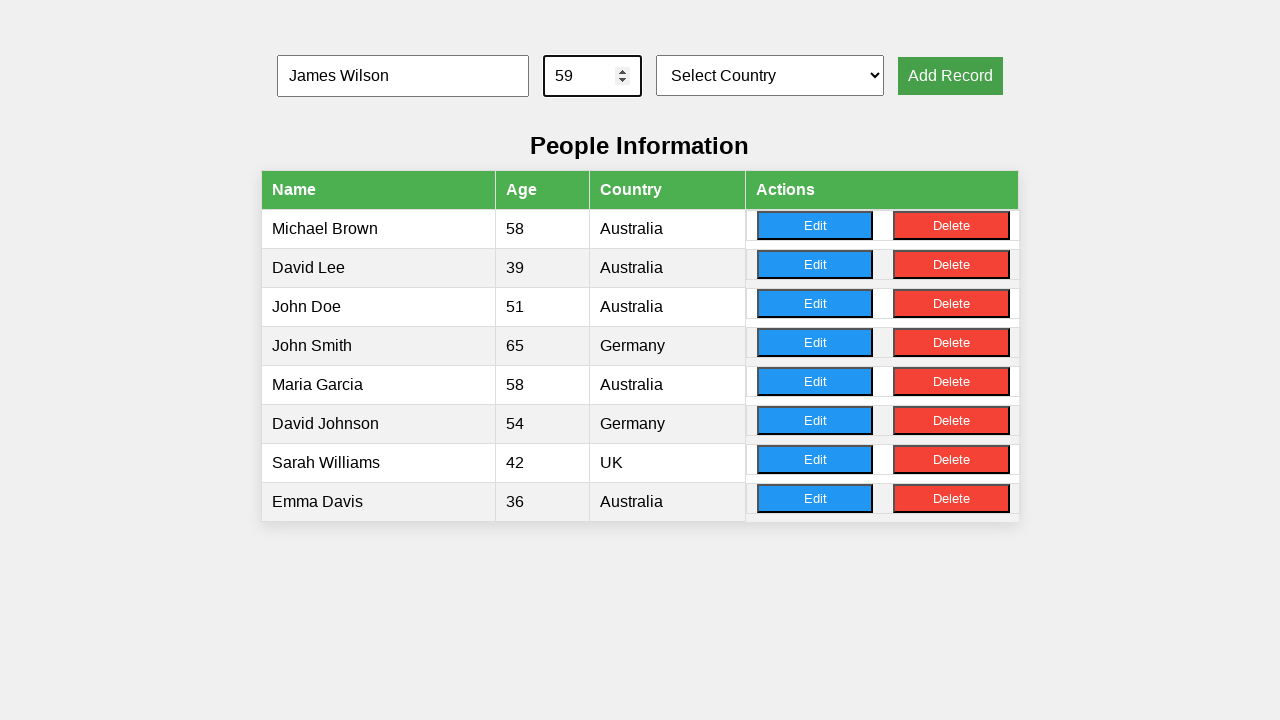

Selected random country from dropdown on #countrySelect
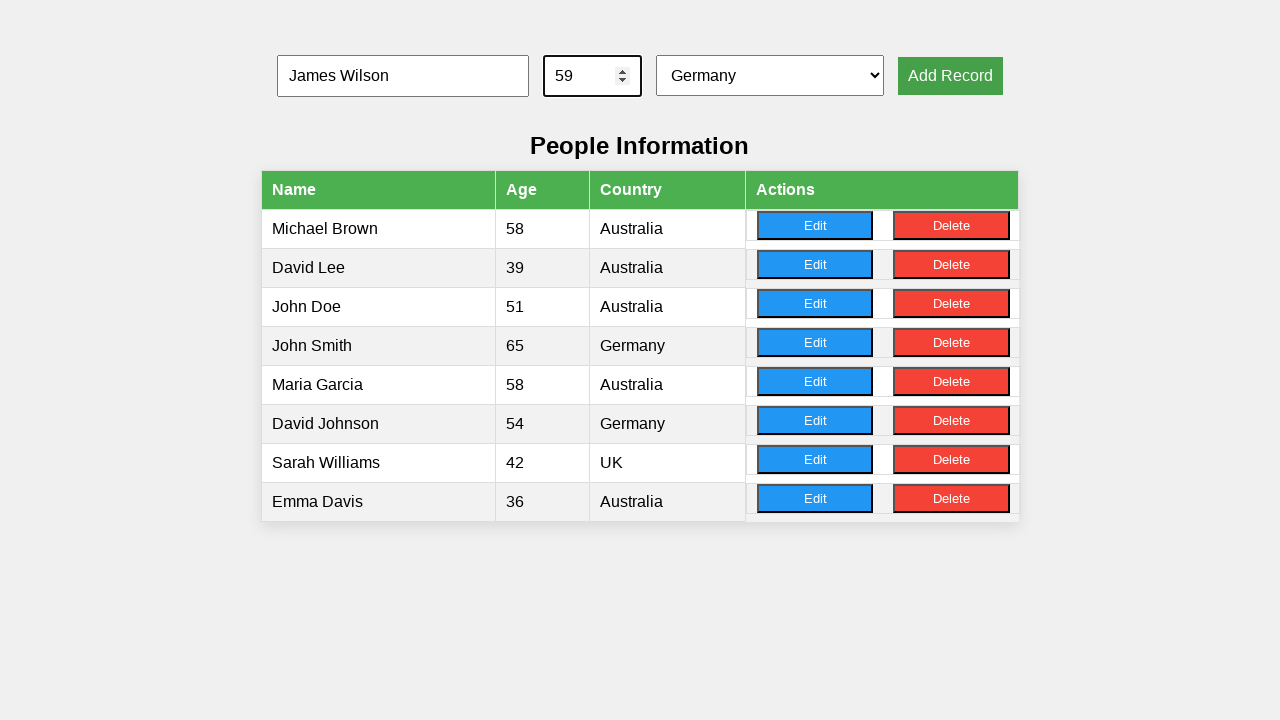

Clicked add record button (record 7/10) at (950, 76) on xpath=//button[@onclick='addRecord()']
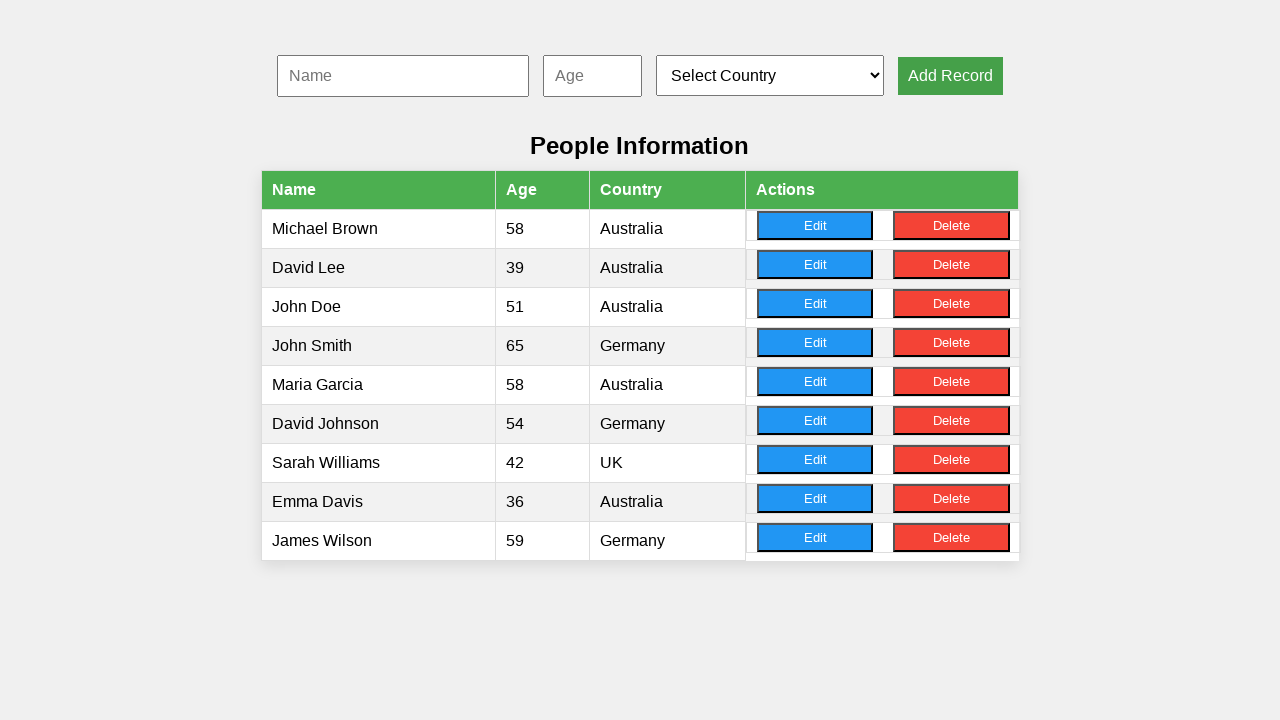

Filled name input with 'Olivia Martinez' on #nameInput
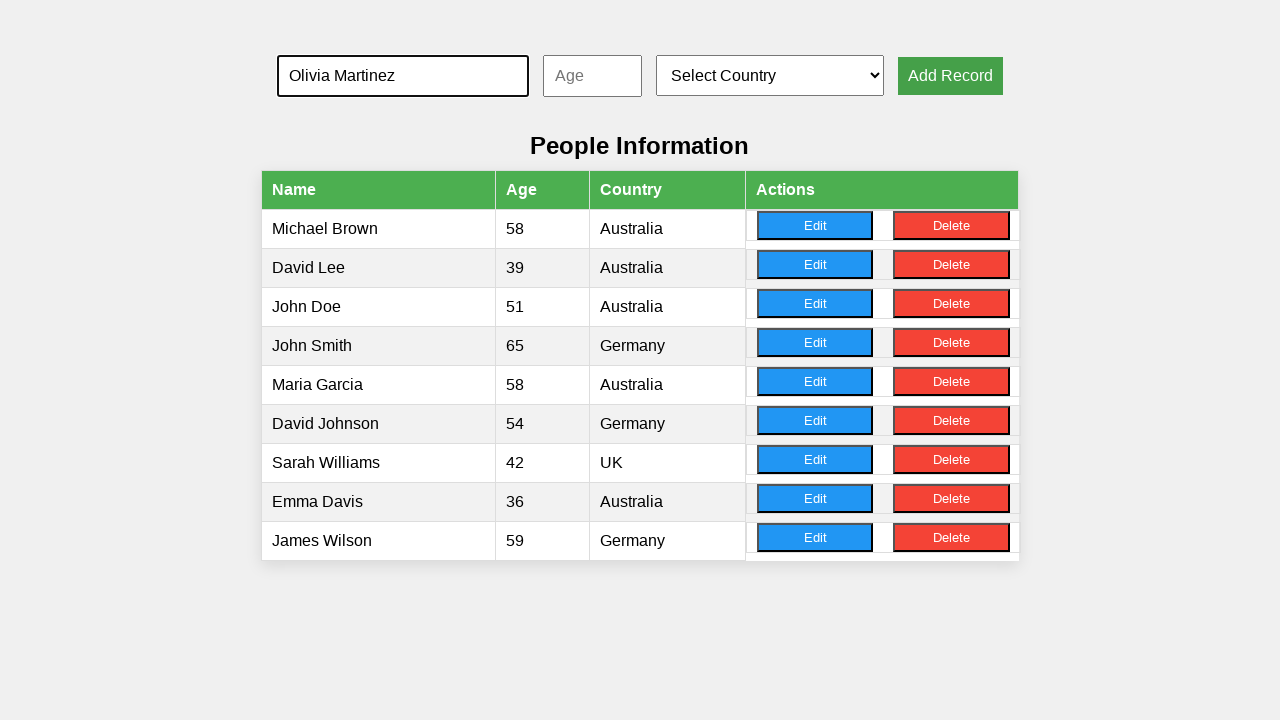

Filled age input with '58' on #ageInput
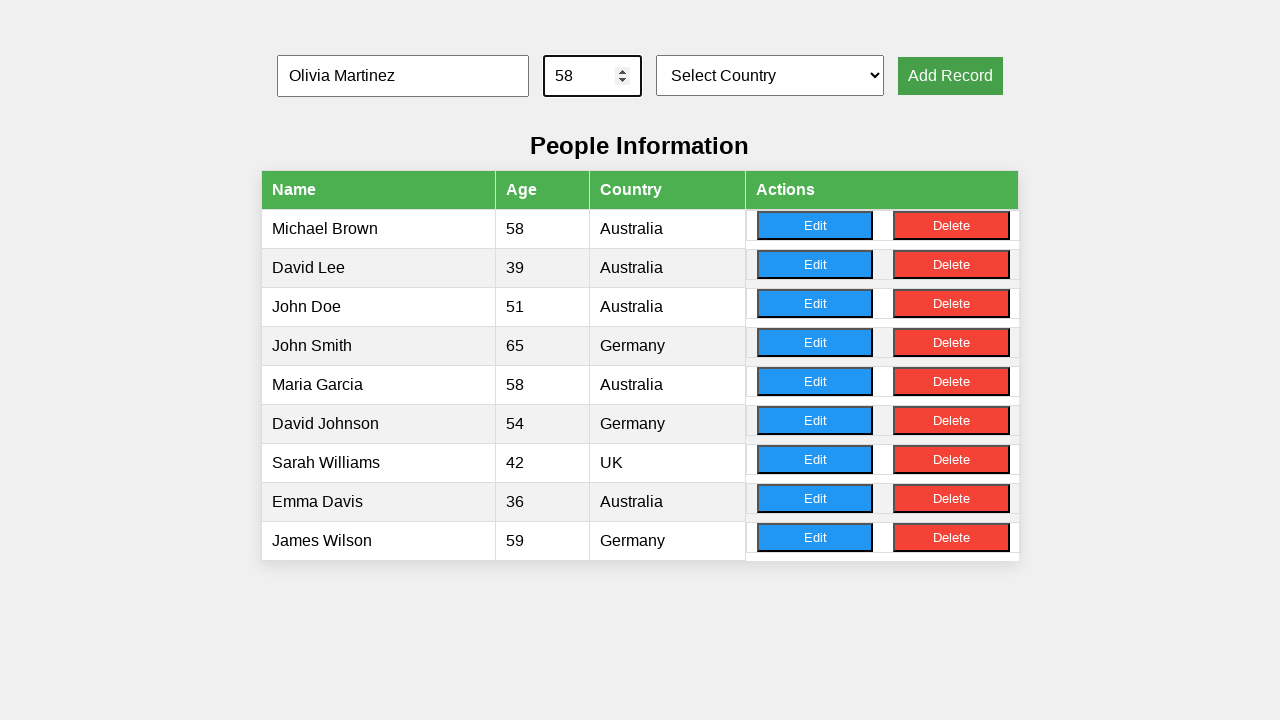

Selected random country from dropdown on #countrySelect
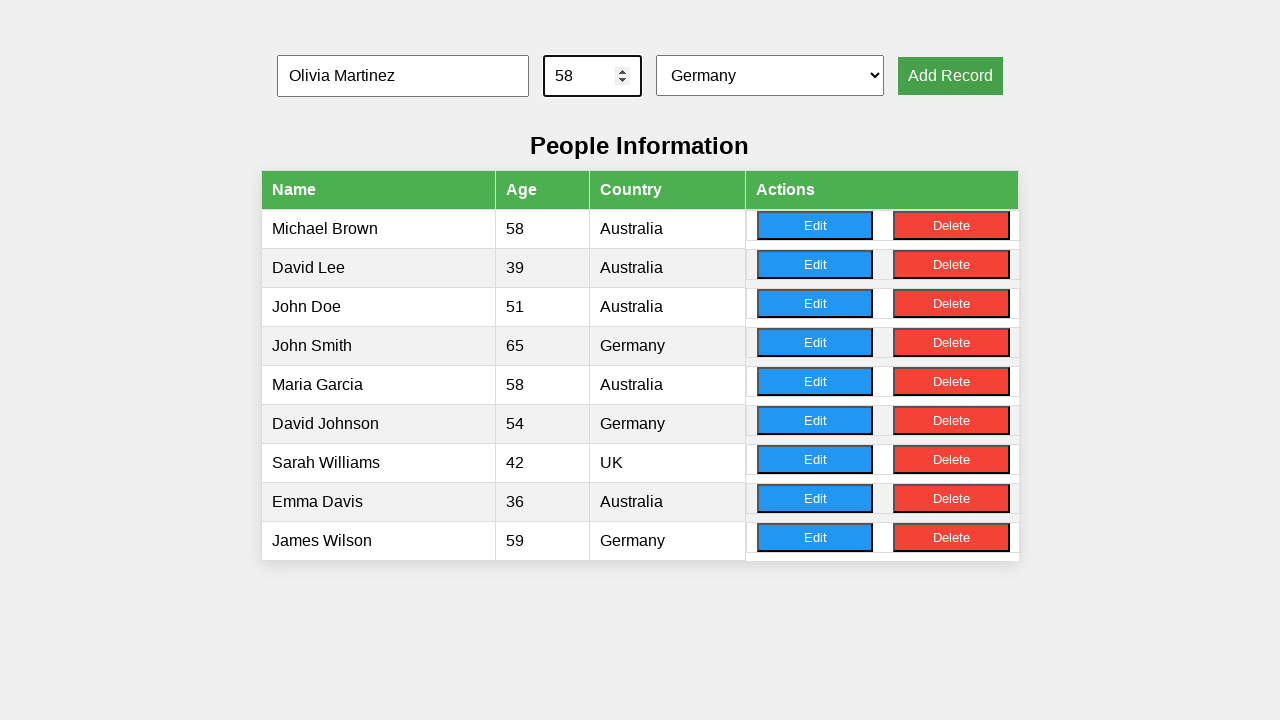

Clicked add record button (record 8/10) at (950, 76) on xpath=//button[@onclick='addRecord()']
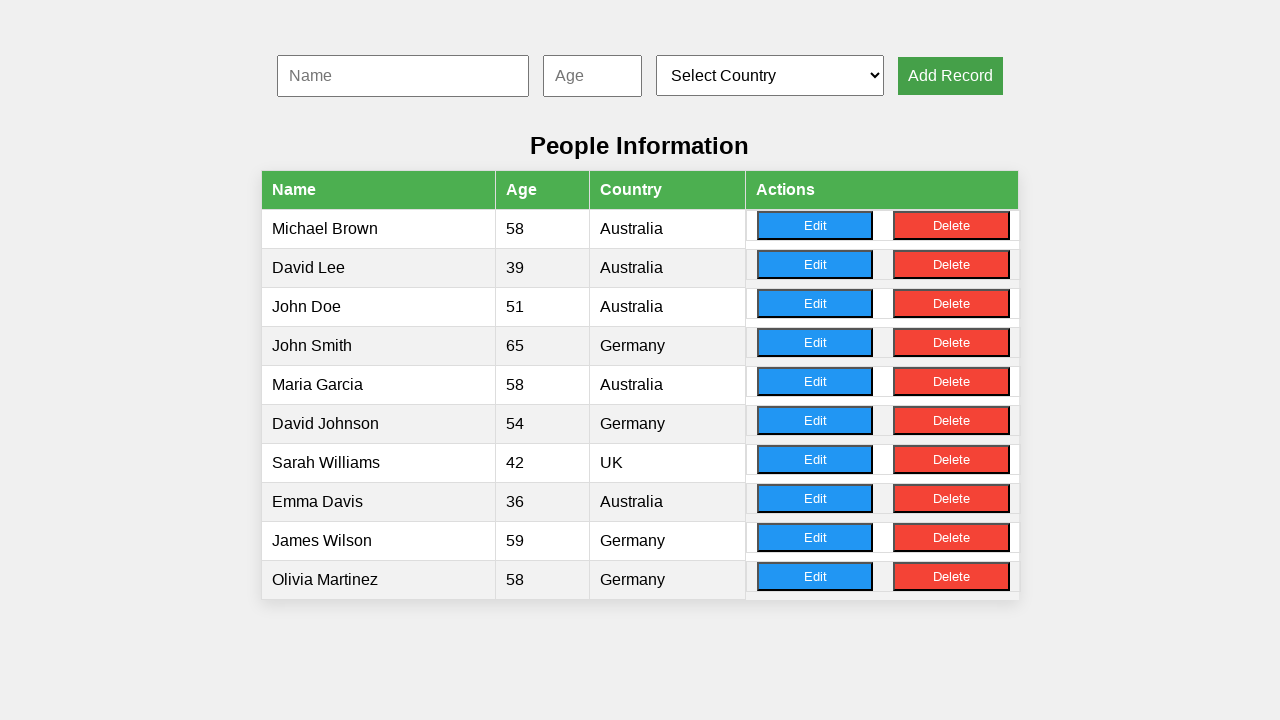

Filled name input with 'Robert Anderson' on #nameInput
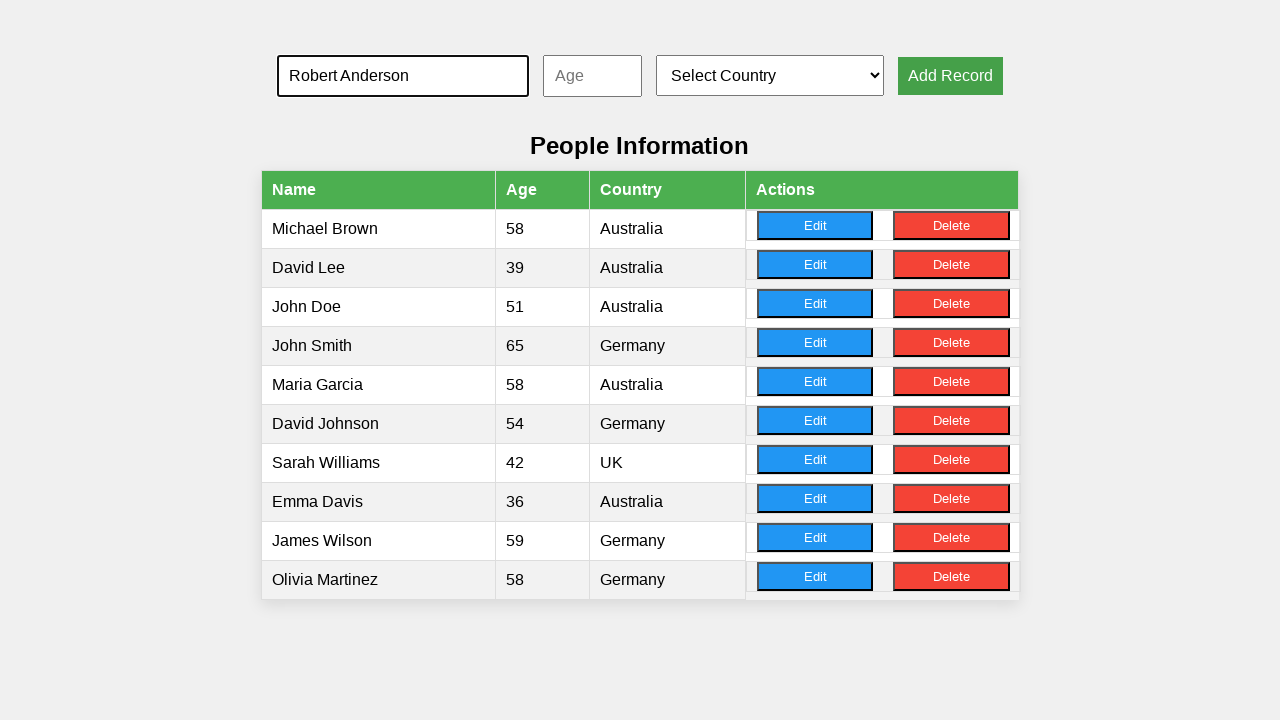

Filled age input with '41' on #ageInput
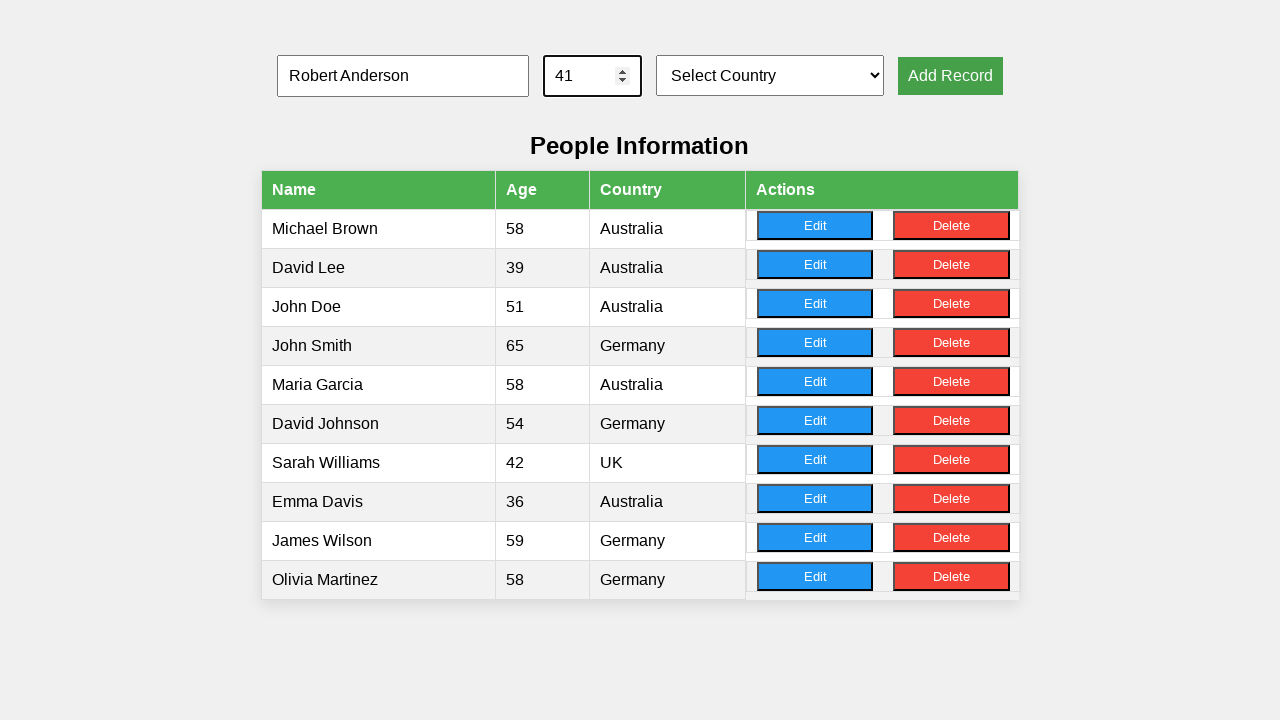

Selected random country from dropdown on #countrySelect
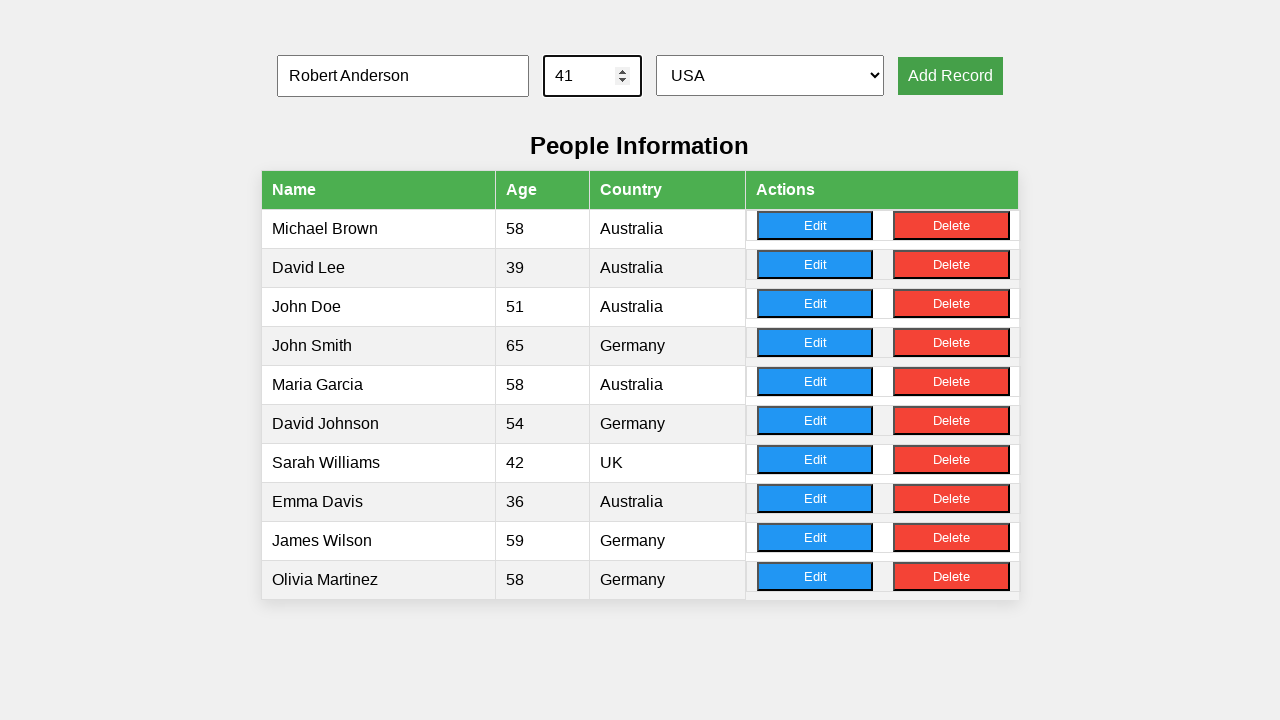

Clicked add record button (record 9/10) at (950, 76) on xpath=//button[@onclick='addRecord()']
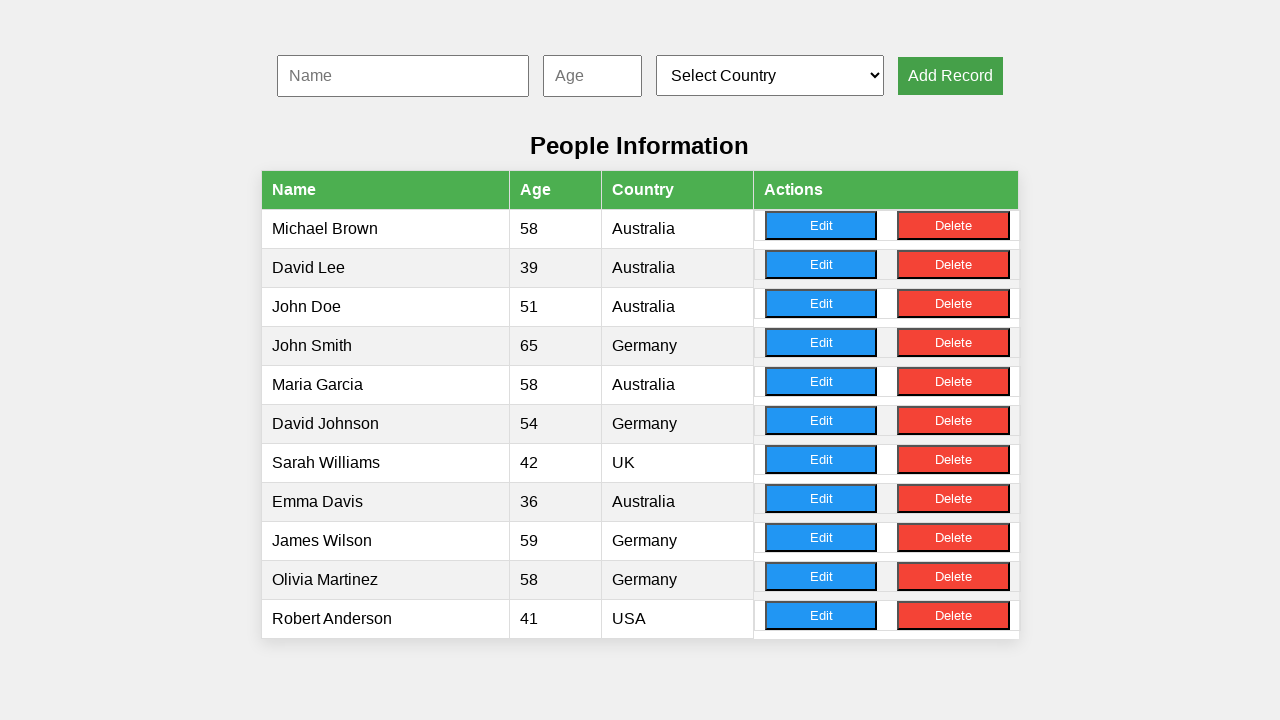

Filled name input with 'Sophia Taylor' on #nameInput
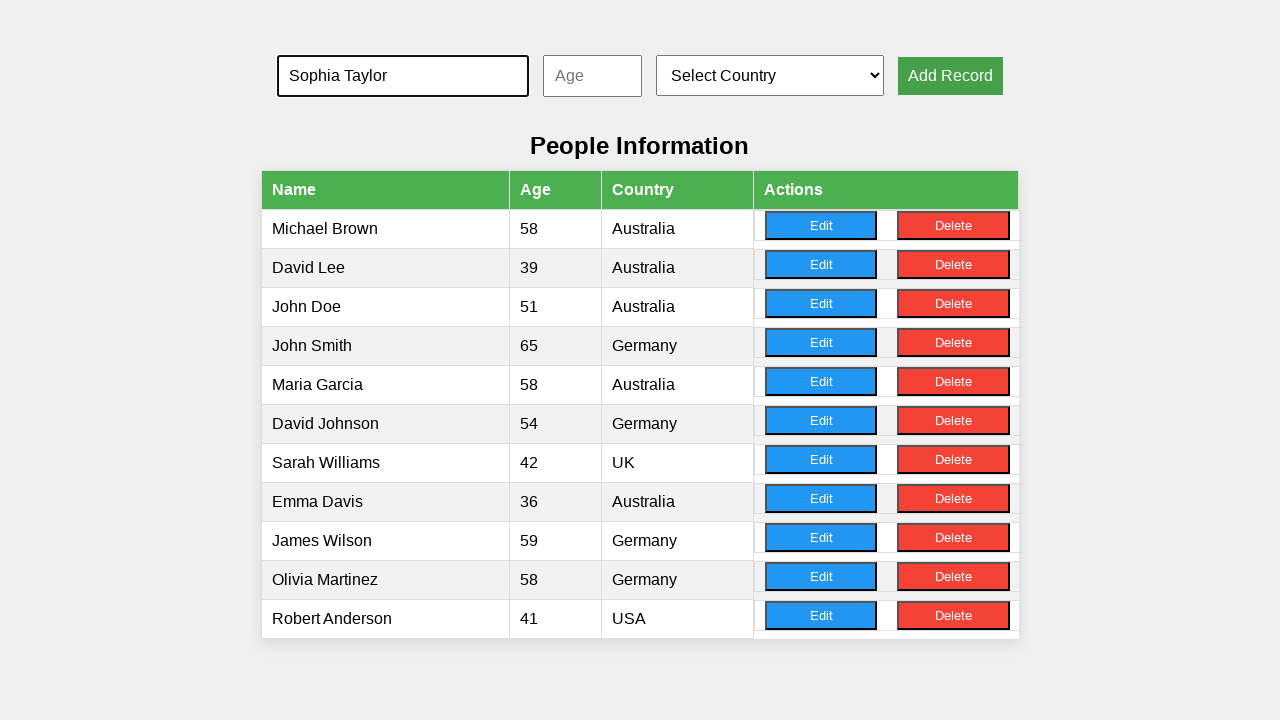

Filled age input with '64' on #ageInput
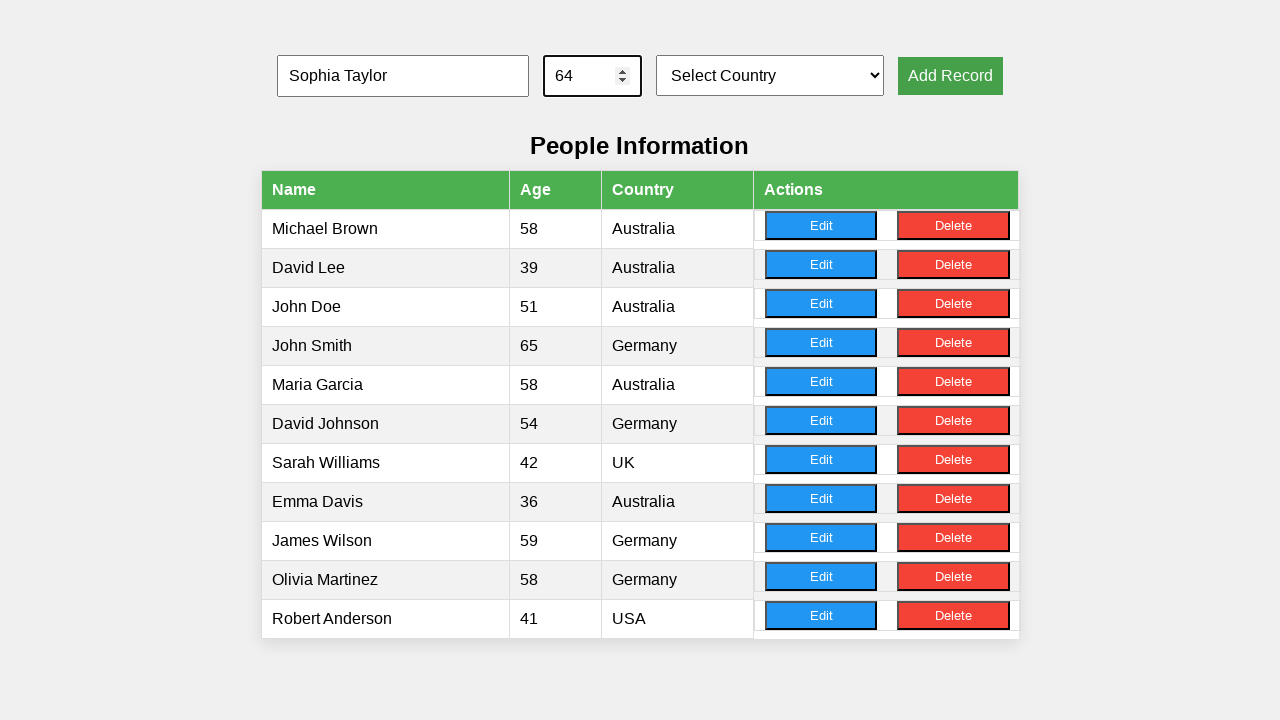

Selected random country from dropdown on #countrySelect
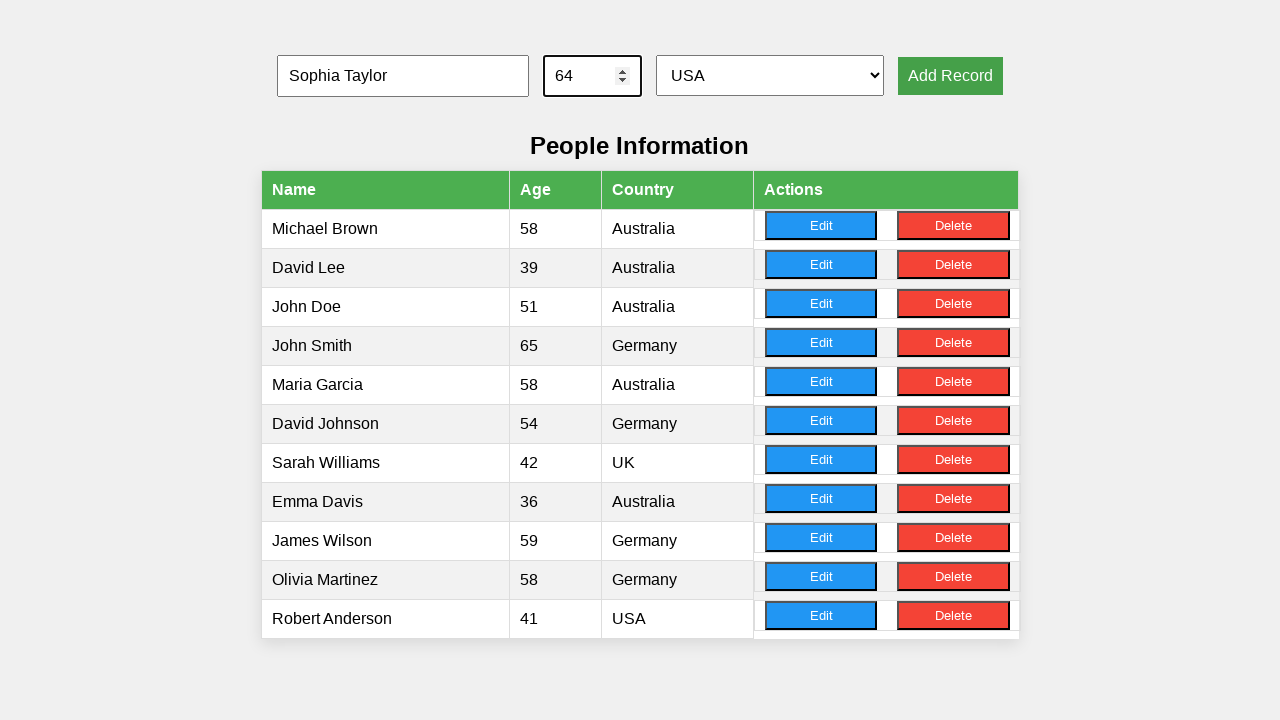

Clicked add record button (record 10/10) at (950, 76) on xpath=//button[@onclick='addRecord()']
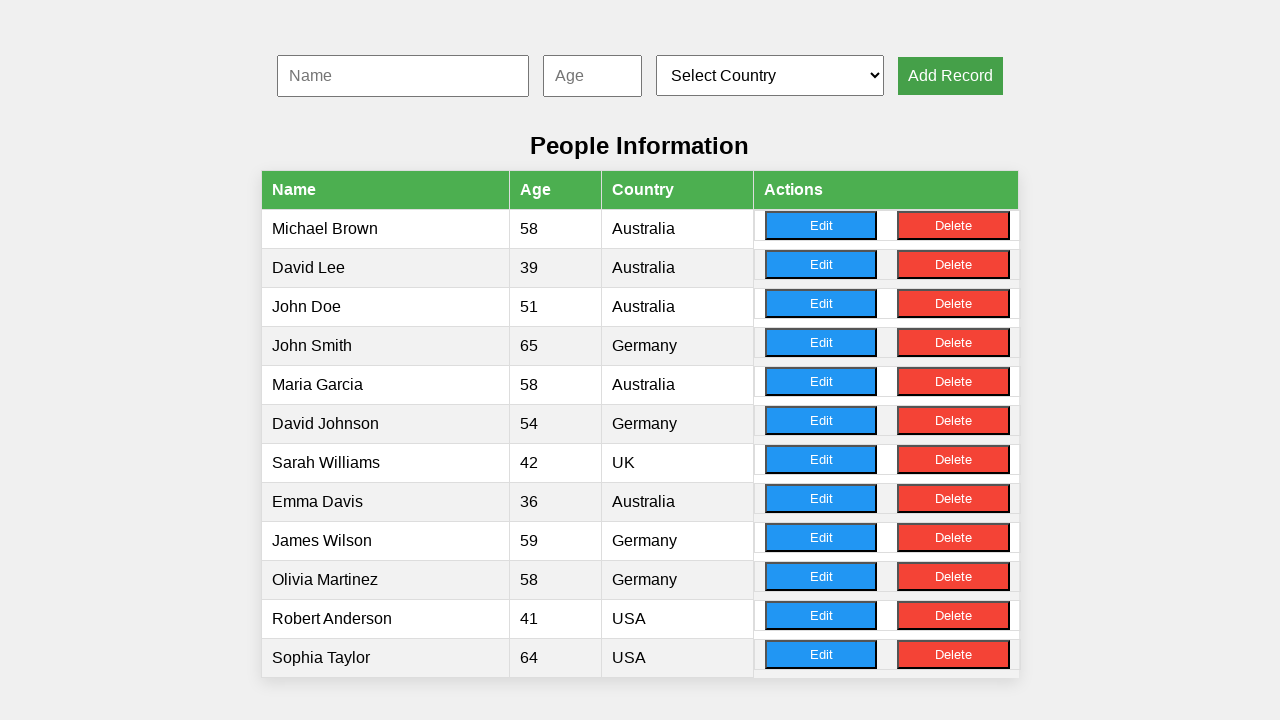

Waited for table rows to load
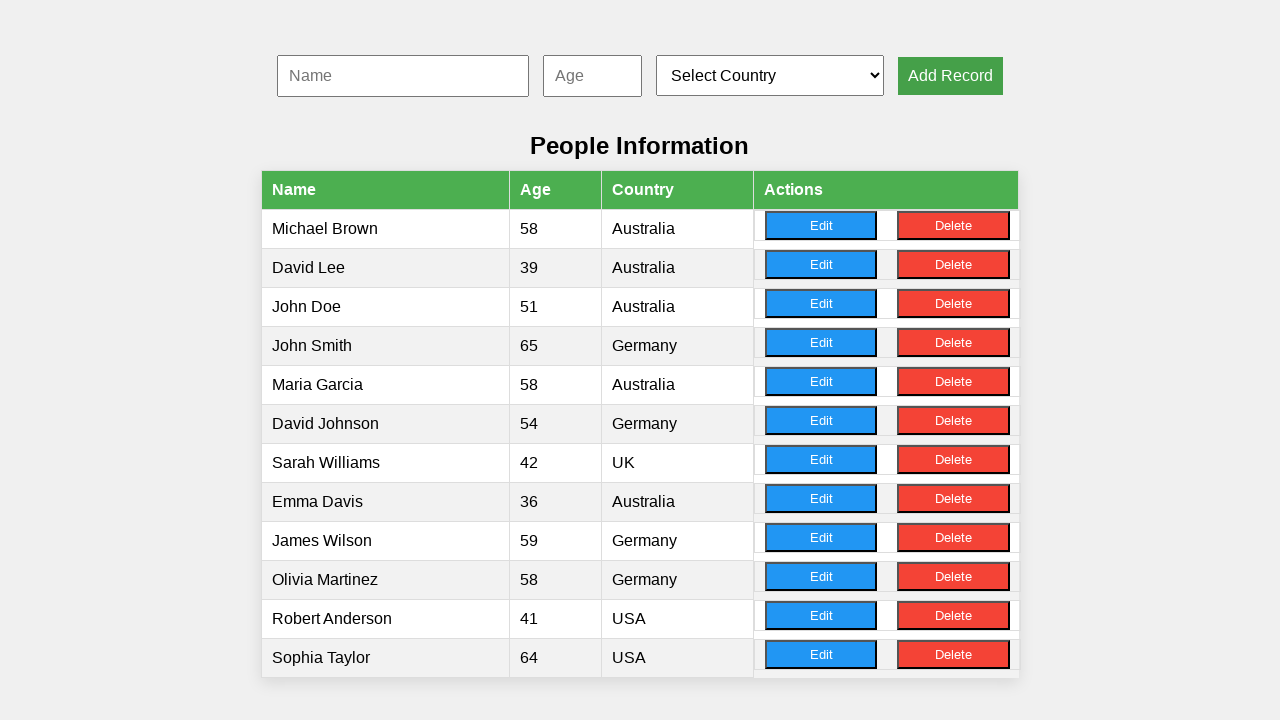

Located all table body rows
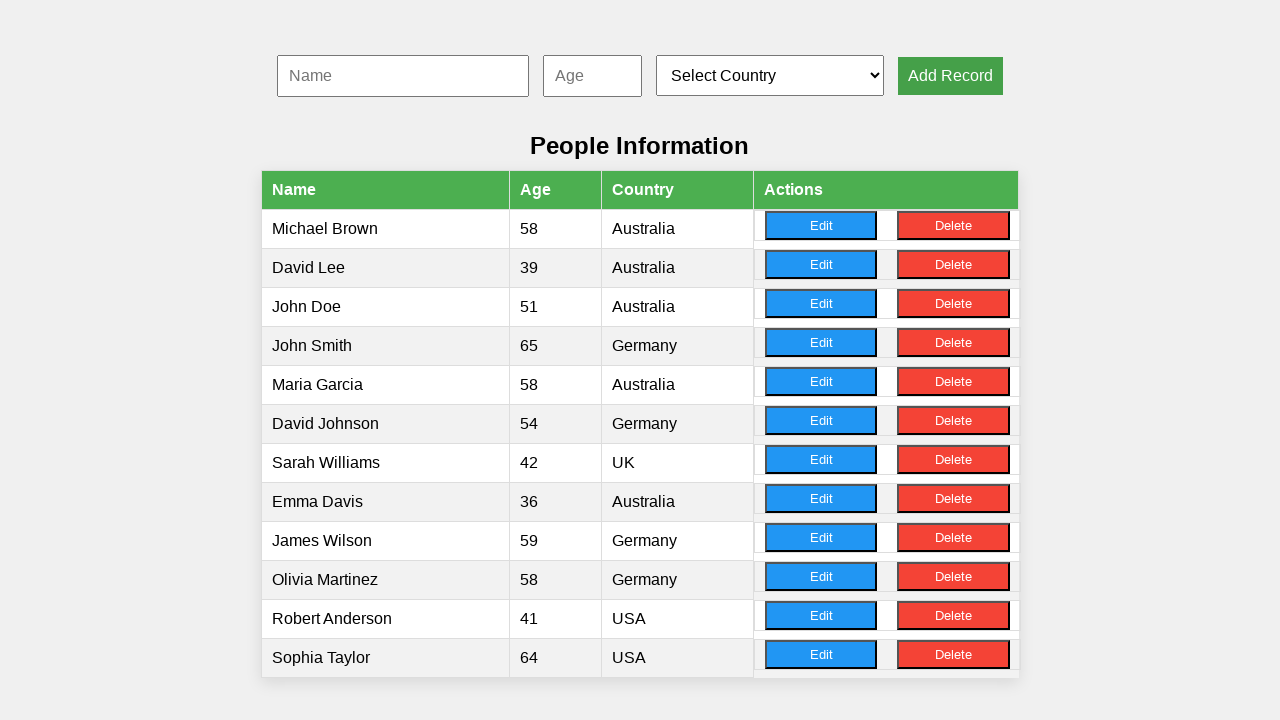

Verified table contains at least 10 records (found 12)
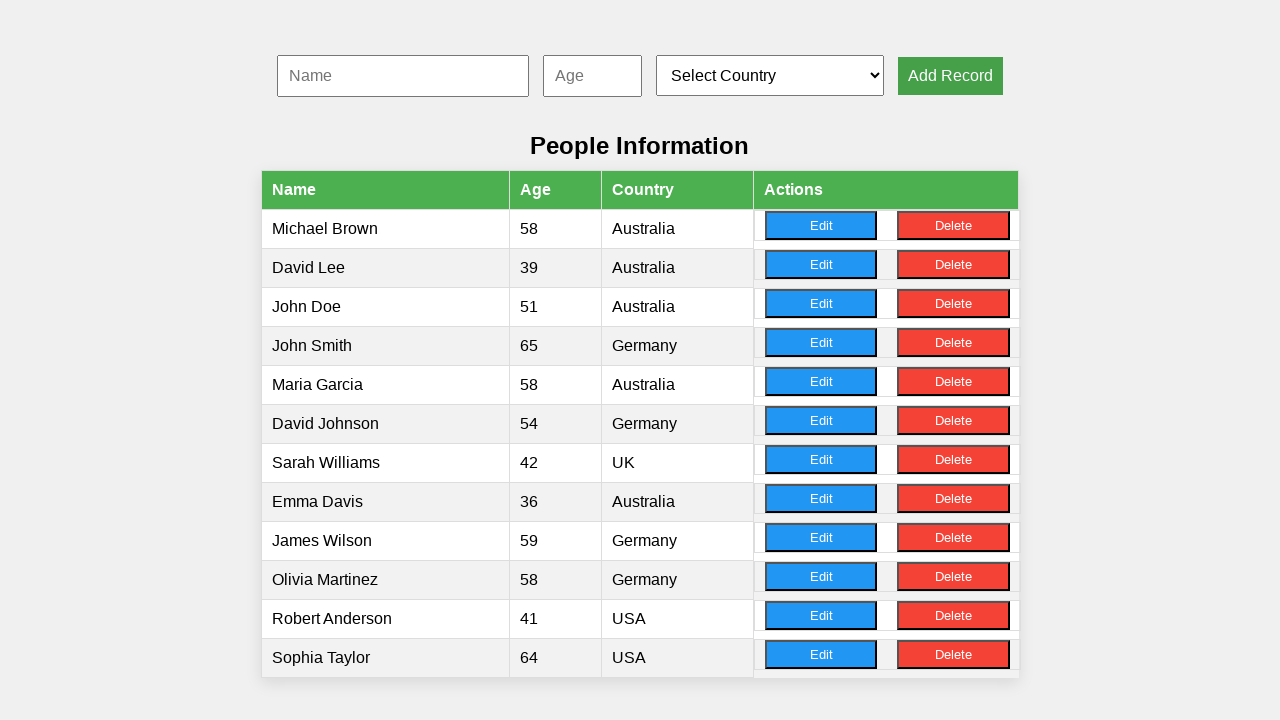

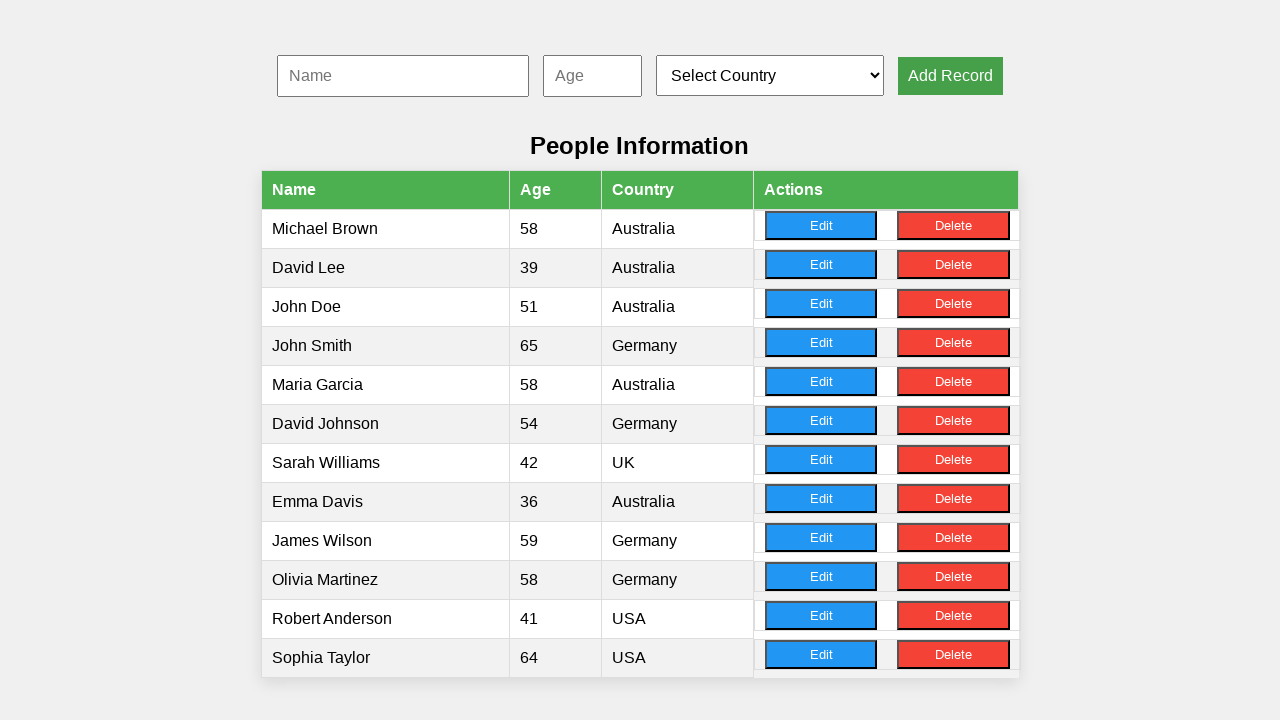